Tests page scrolling functionality by repeatedly scrolling down the page and clicking on images that become visible during the scroll.

Starting URL: http://training.skillo-bg.com:4300/

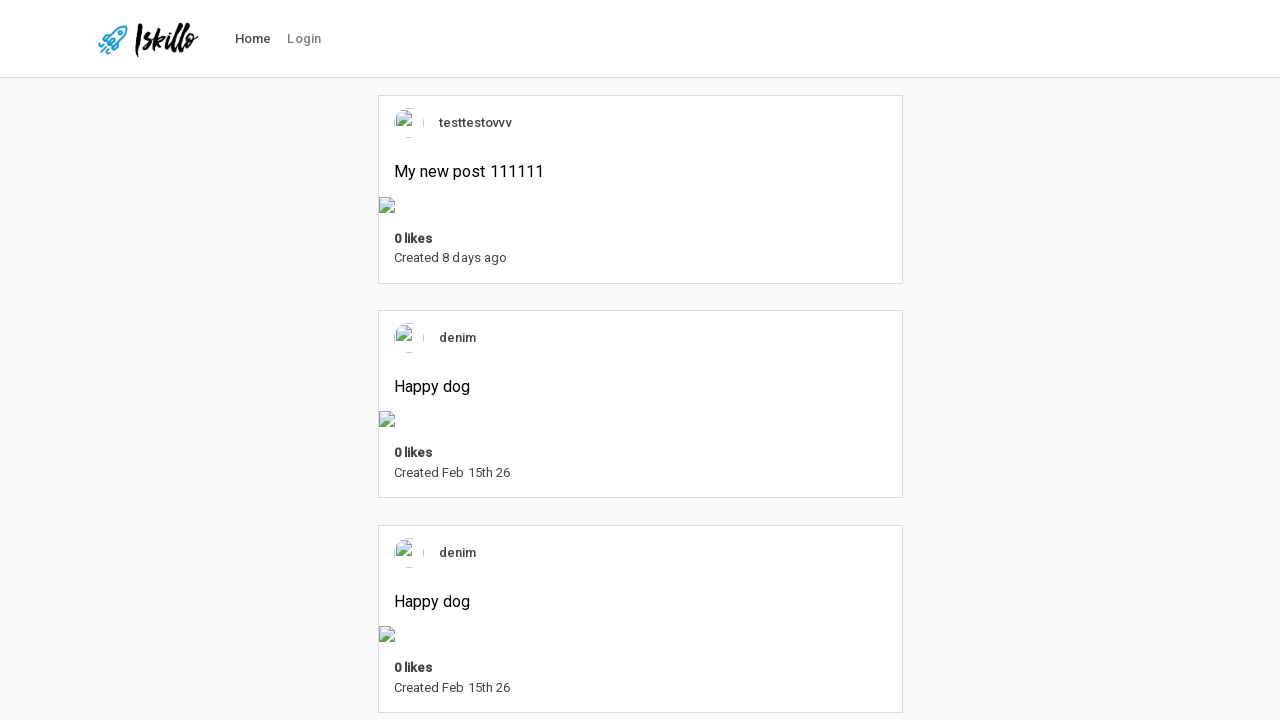

Pressed PageDown key (iteration 1/10)
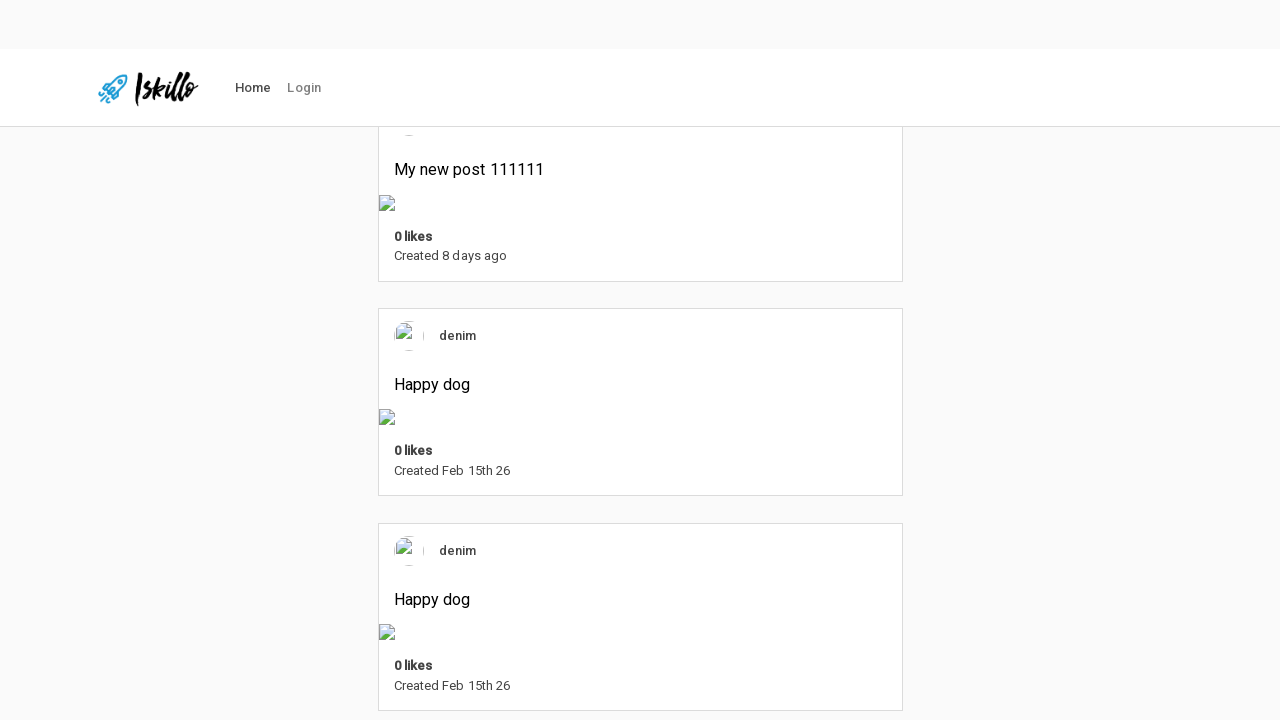

Waited 500ms for content to load
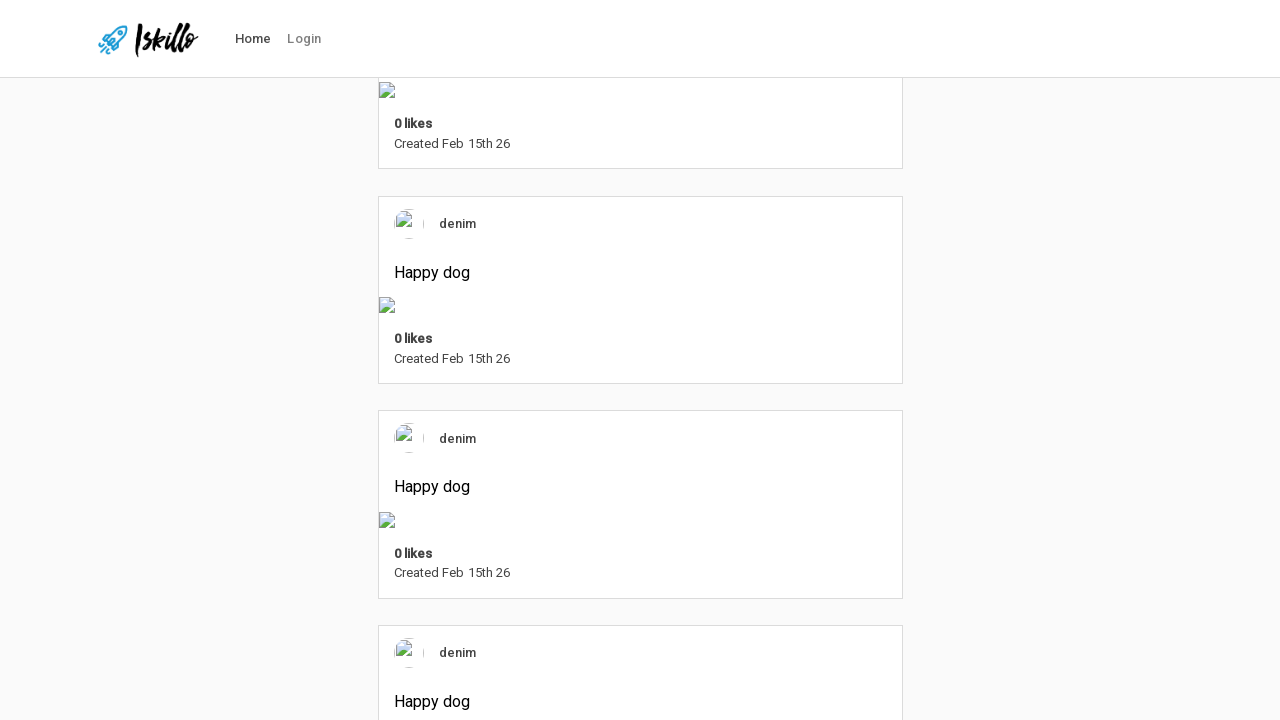

Located all images on page (found 16 images)
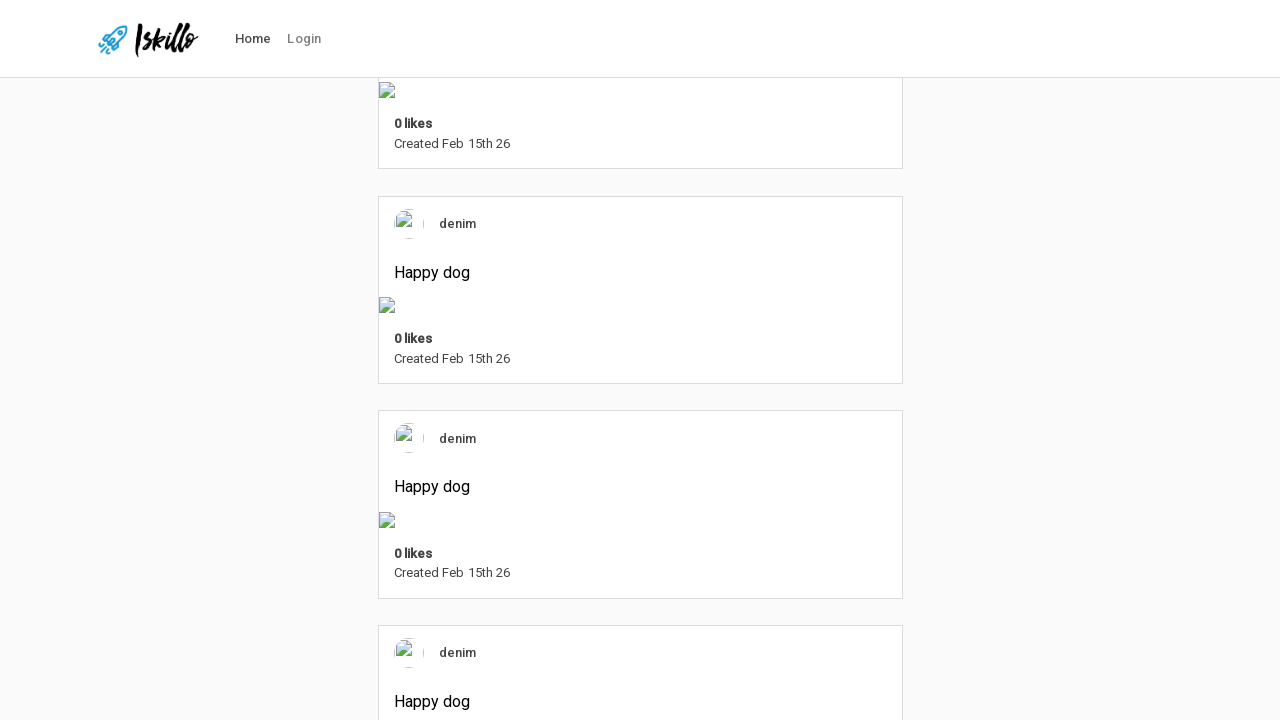

Waited 500ms before clicking image
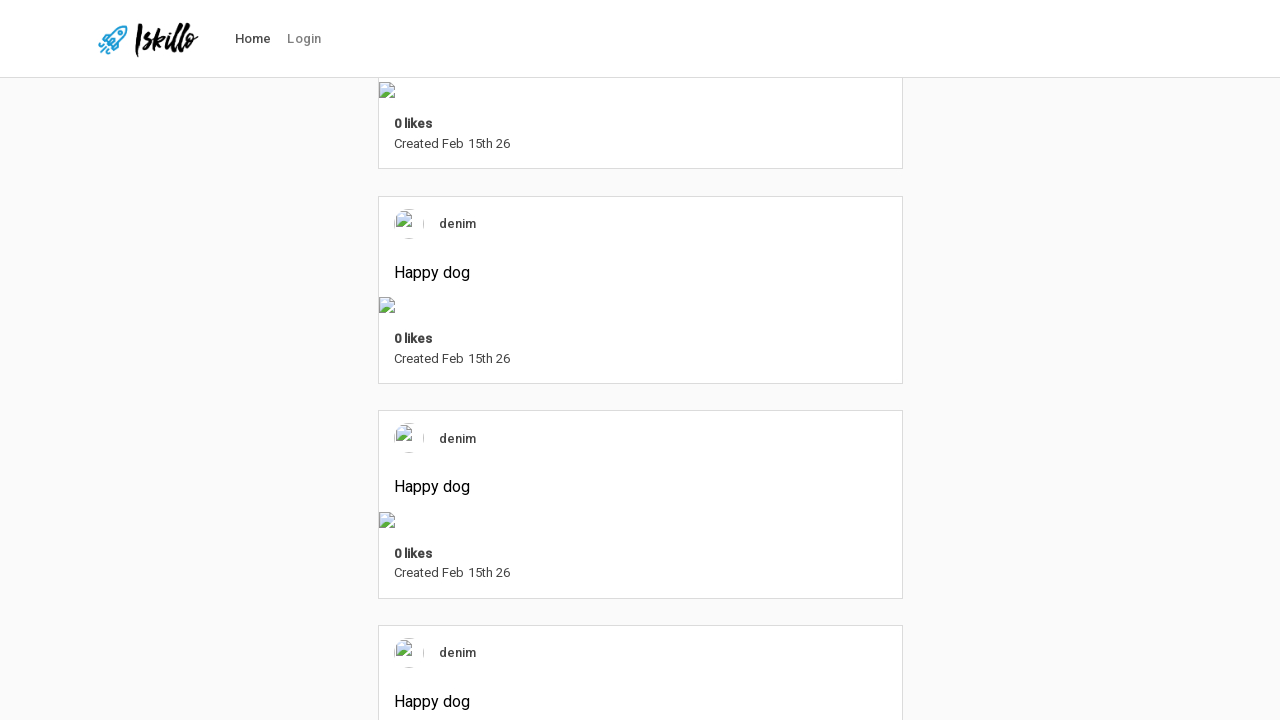

Clicked visible image during iteration 1/10 at (148, 39) on img >> nth=0
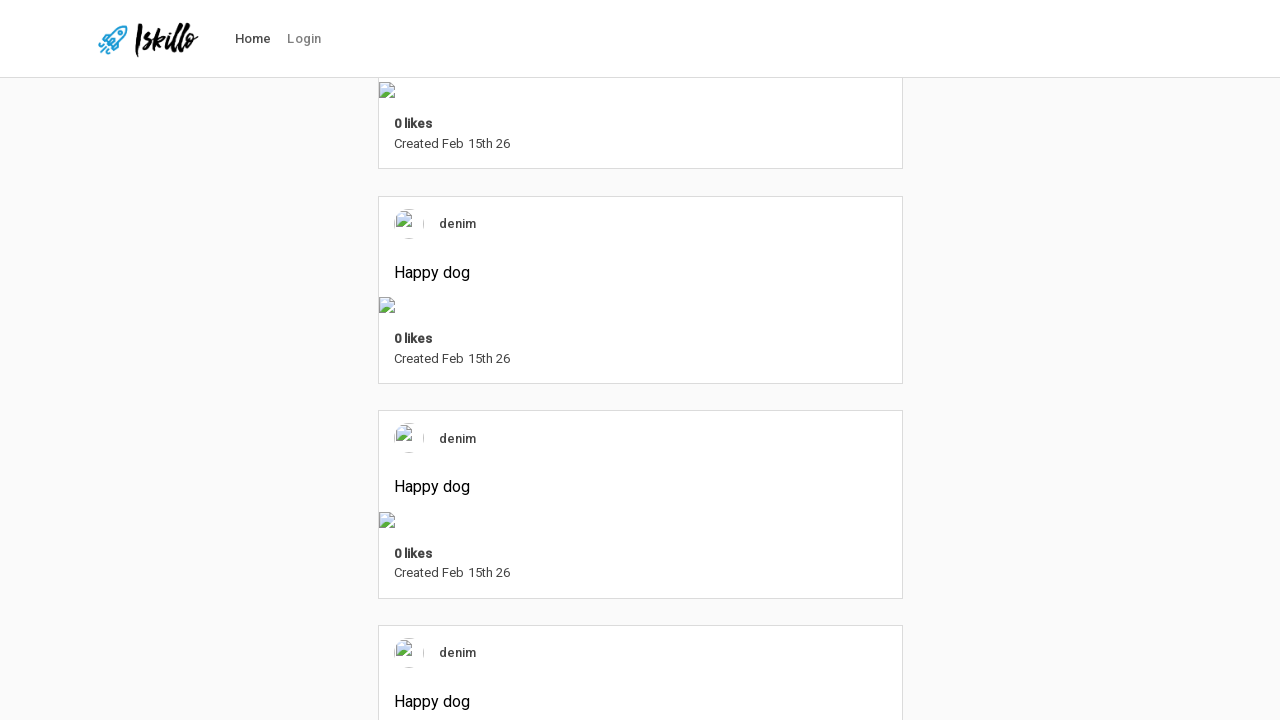

Pressed PageDown key (iteration 2/10)
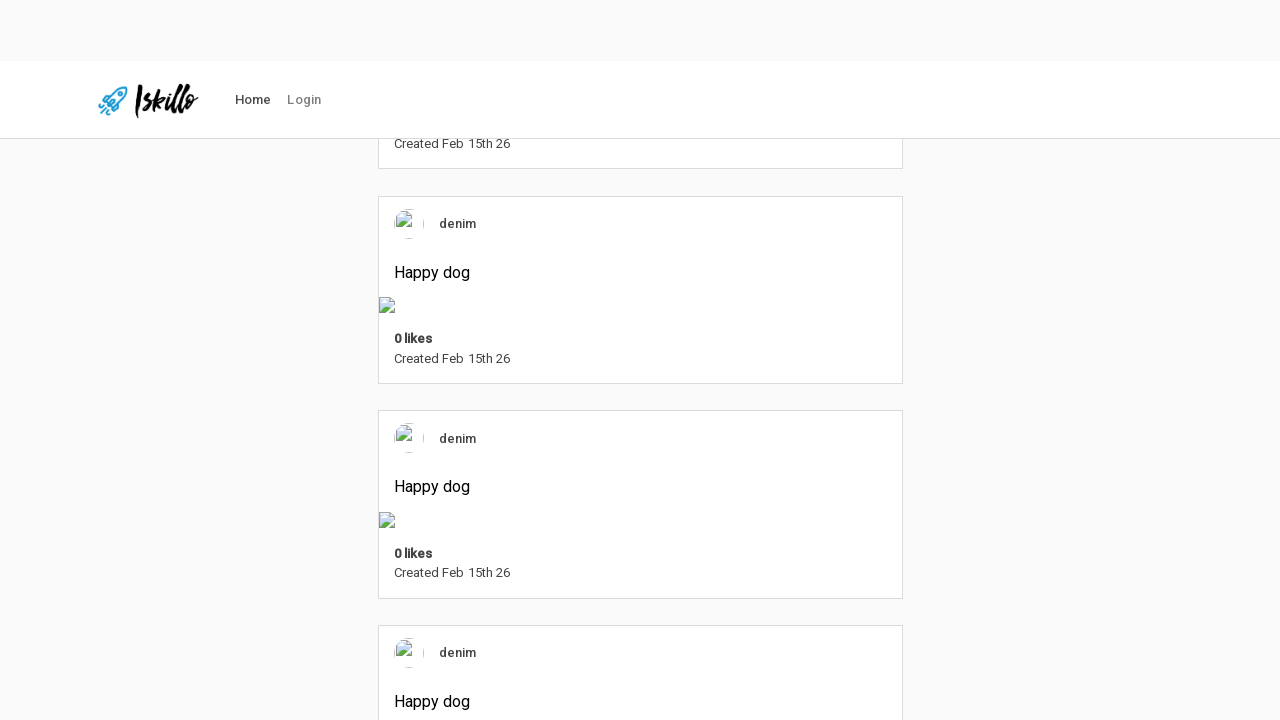

Waited 500ms for content to load
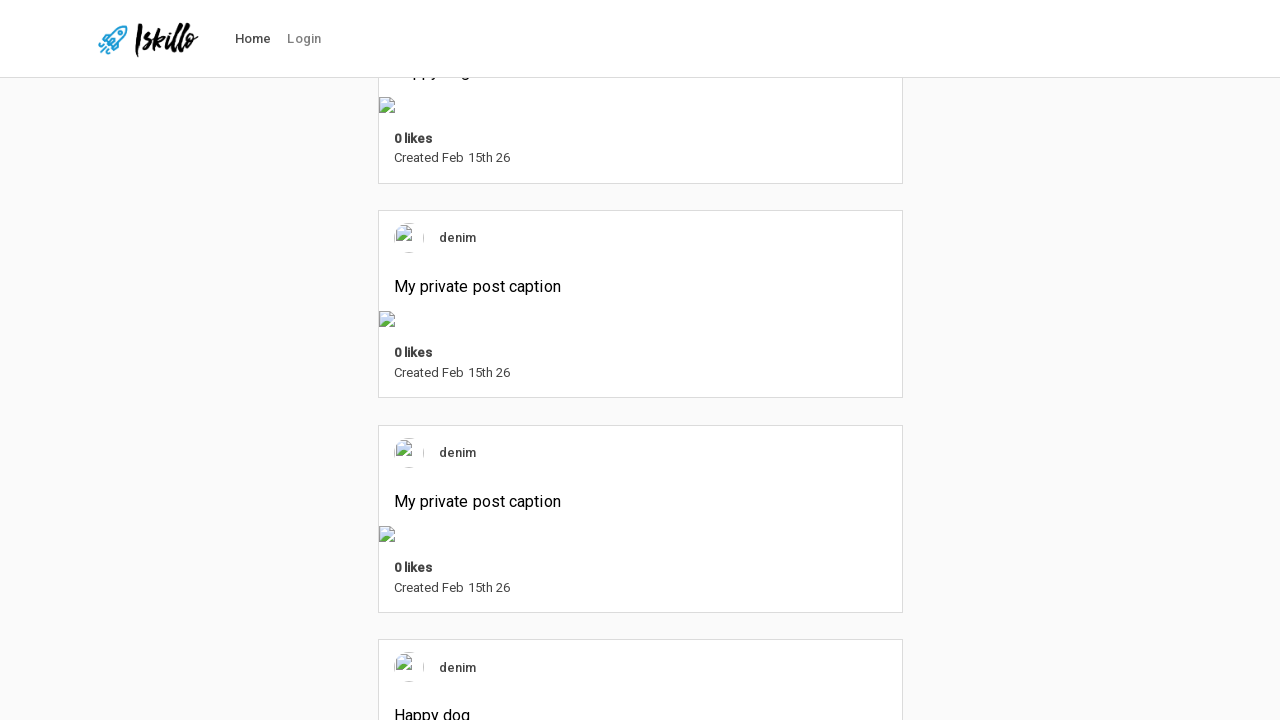

Located all images on page (found 22 images)
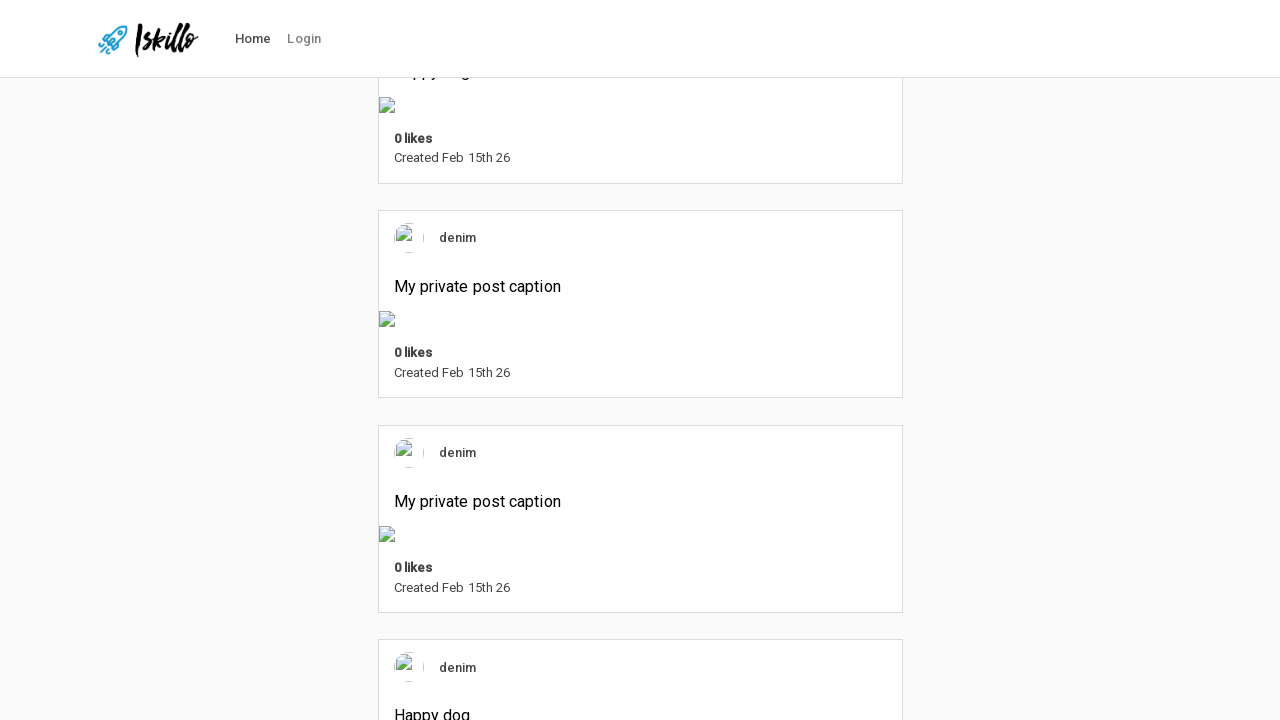

Waited 500ms before clicking image
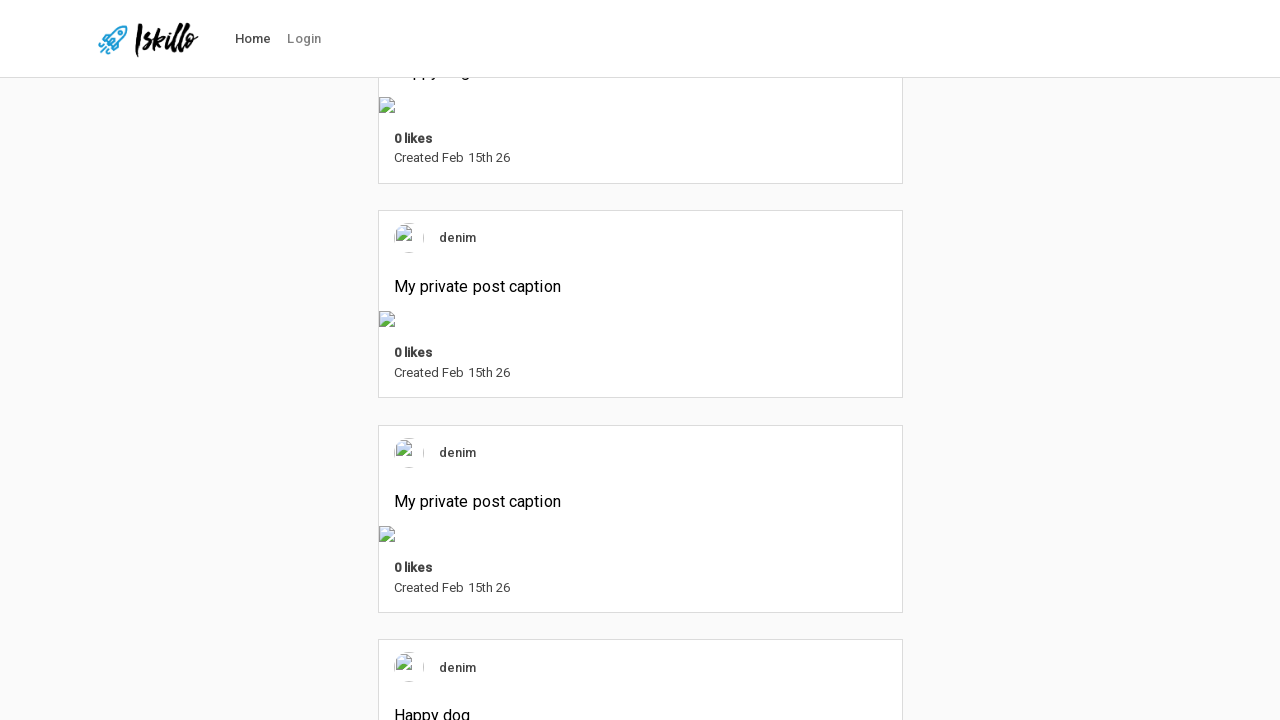

Clicked visible image during iteration 2/10 at (148, 39) on img >> nth=0
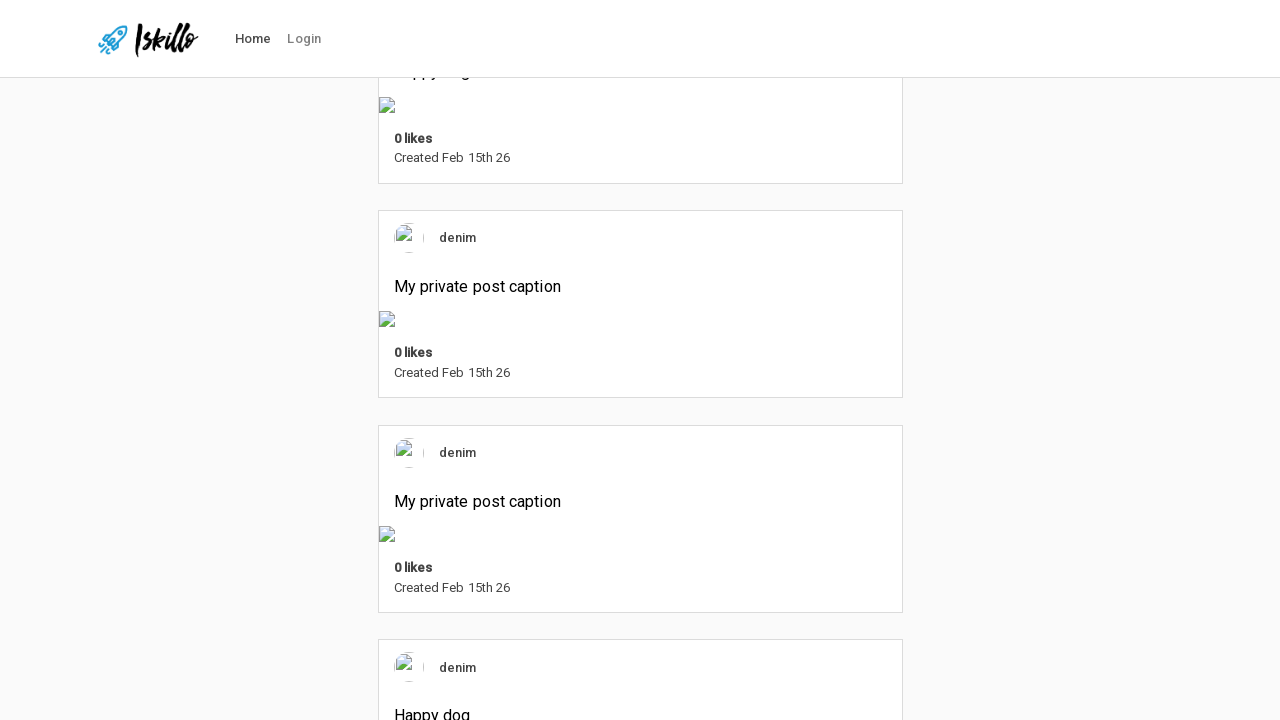

Pressed PageDown key (iteration 3/10)
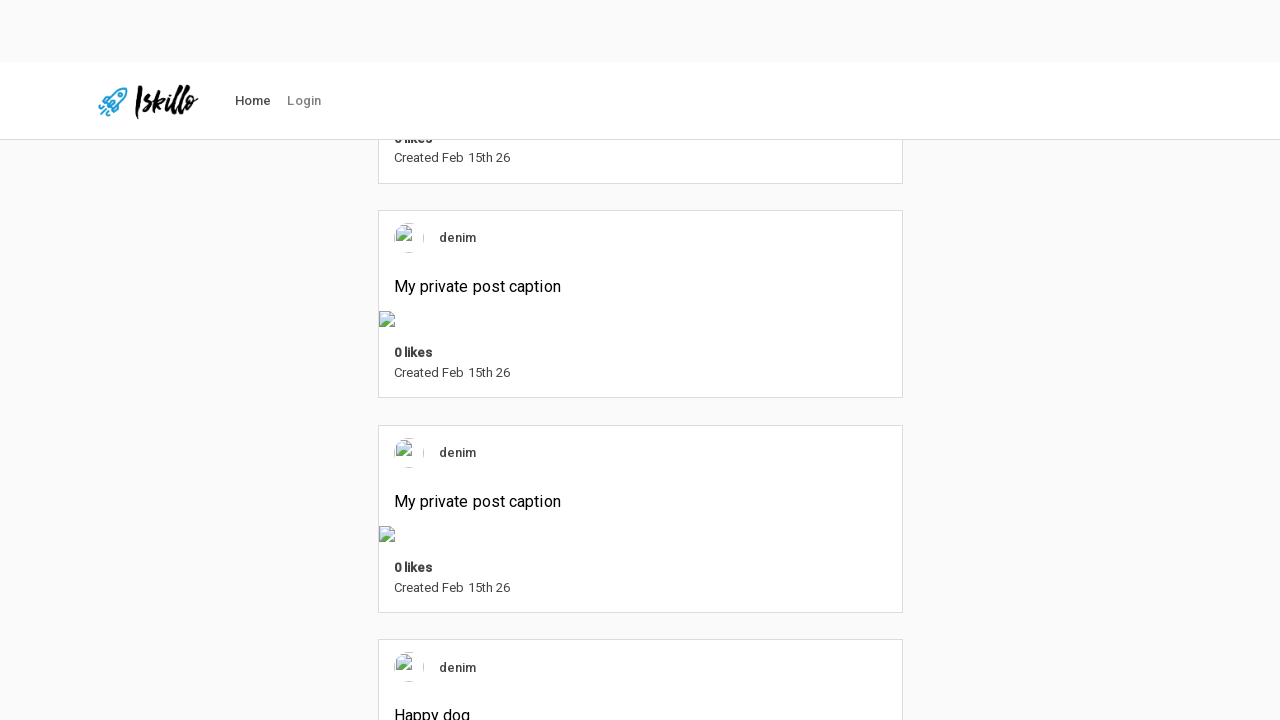

Waited 500ms for content to load
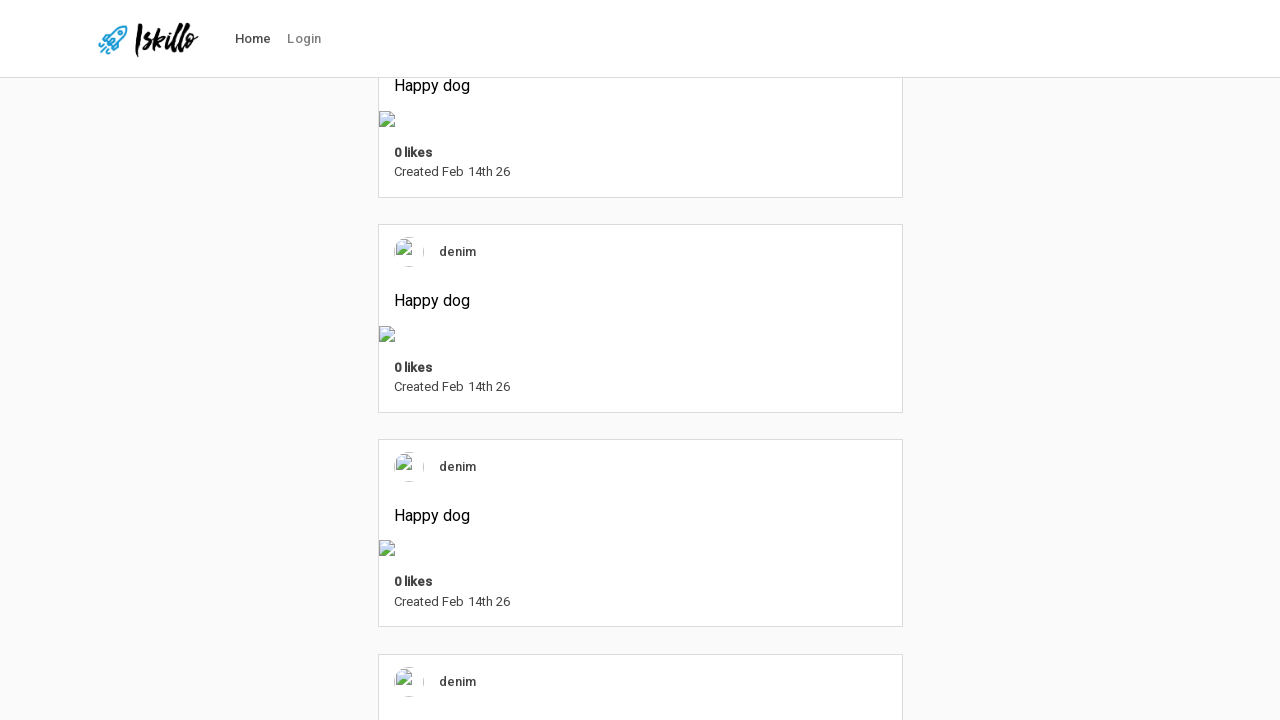

Located all images on page (found 28 images)
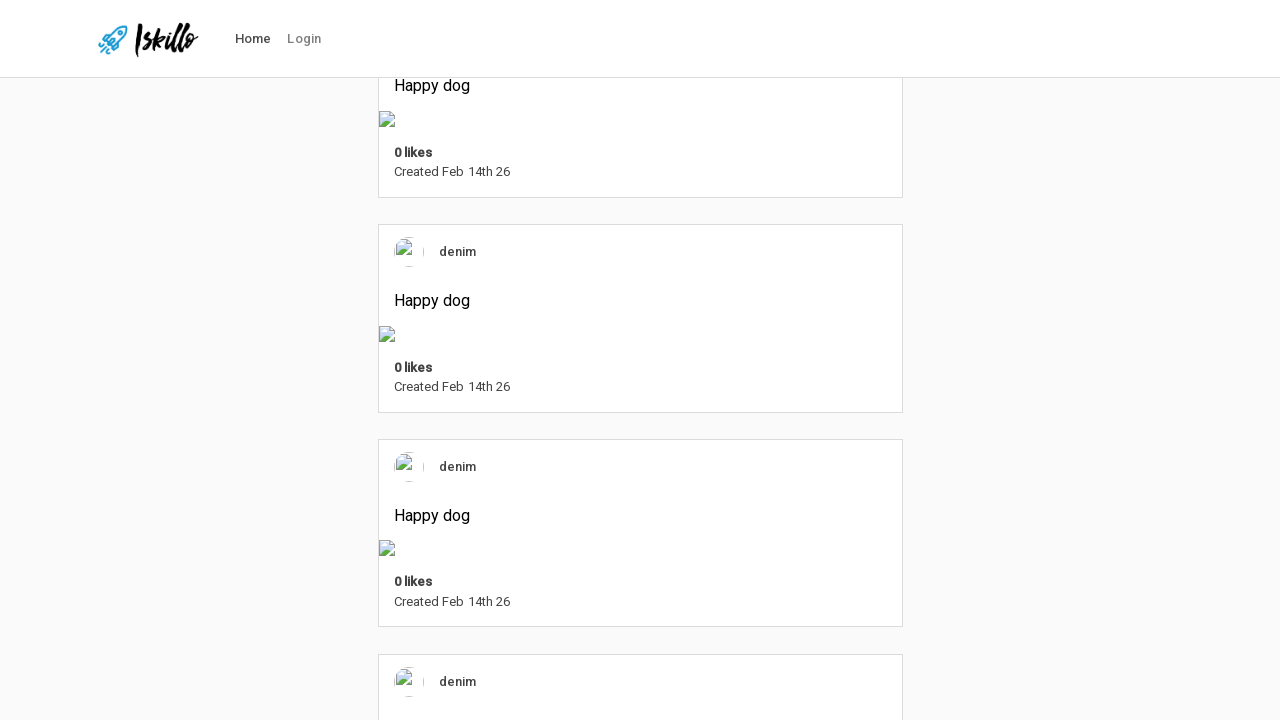

Waited 500ms before clicking image
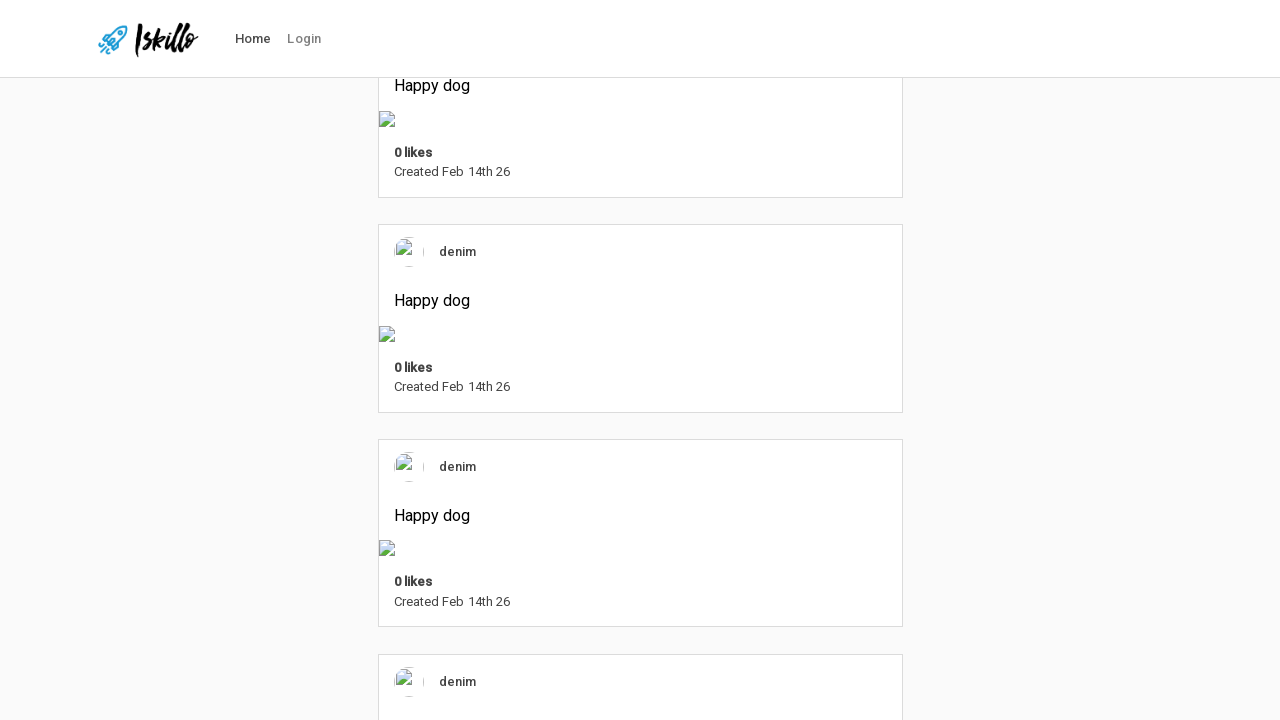

Clicked visible image during iteration 3/10 at (148, 39) on img >> nth=0
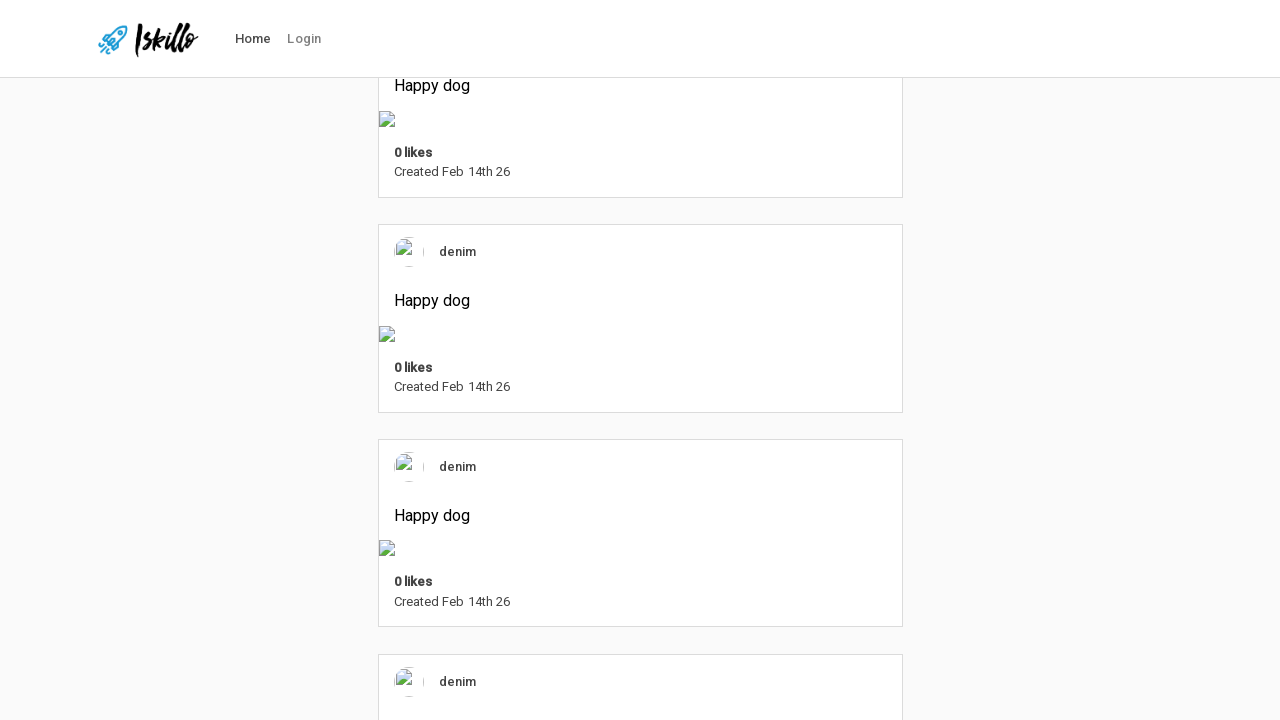

Pressed PageDown key (iteration 4/10)
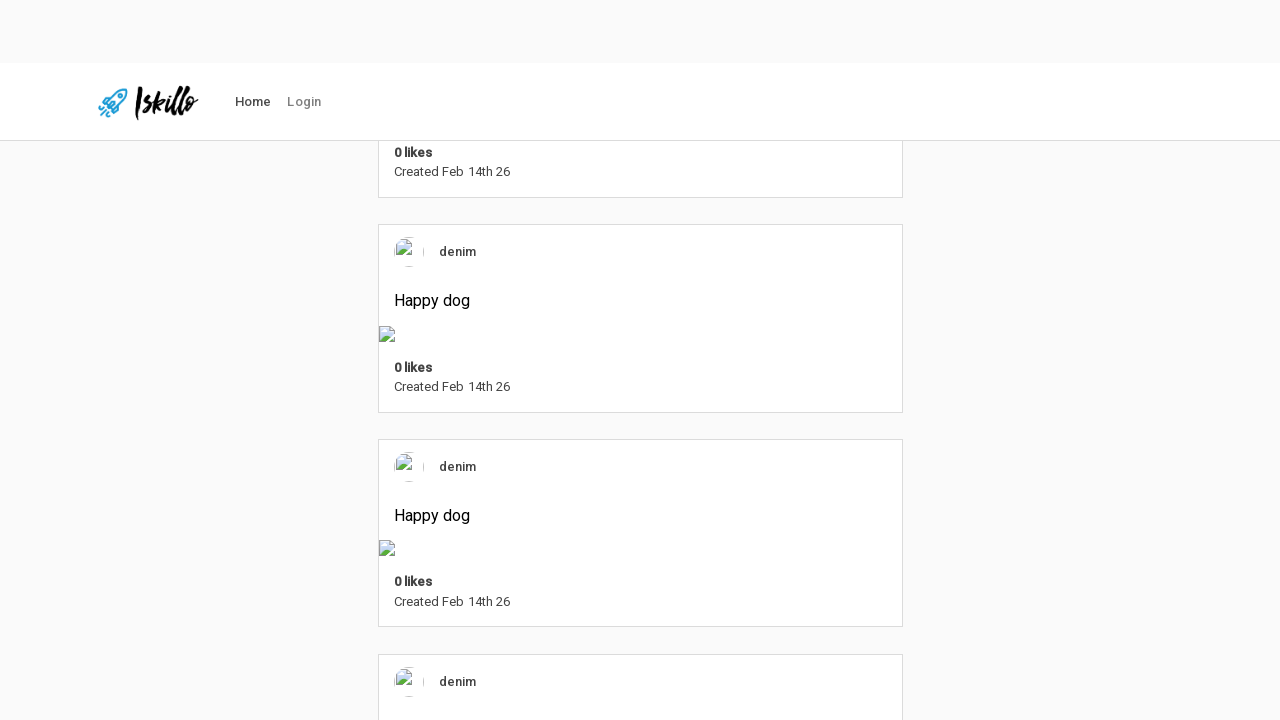

Waited 500ms for content to load
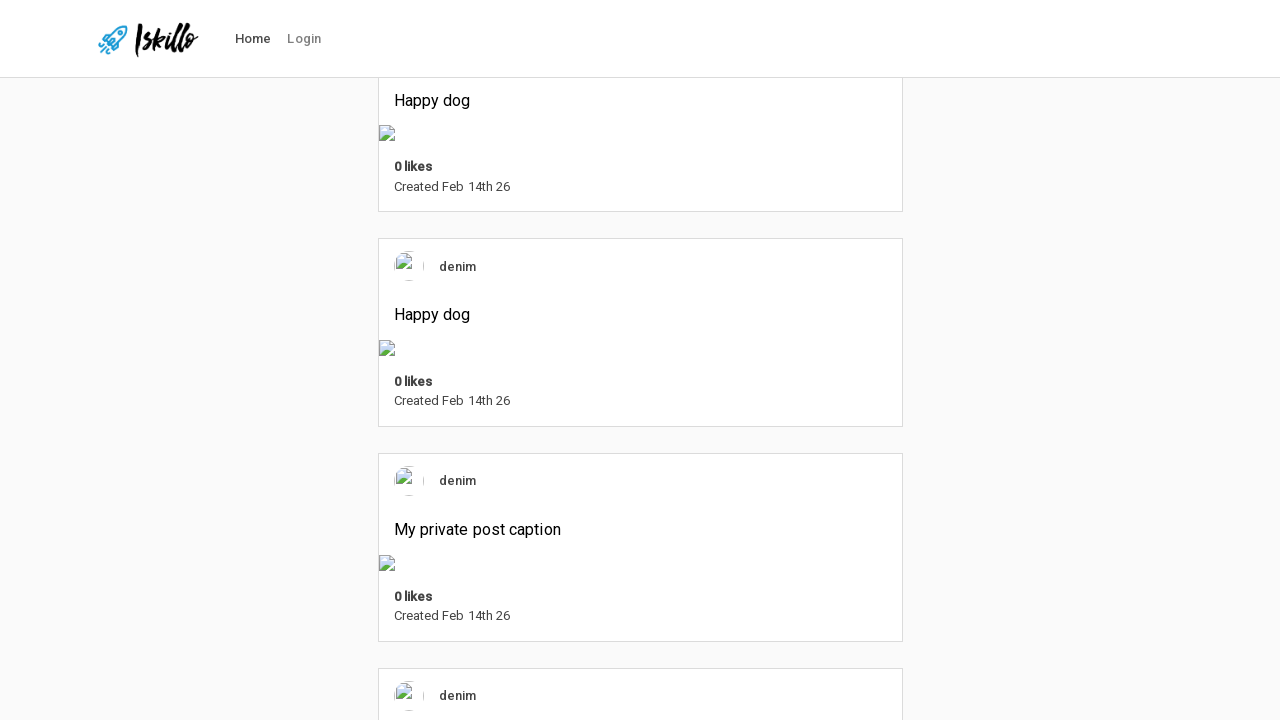

Located all images on page (found 40 images)
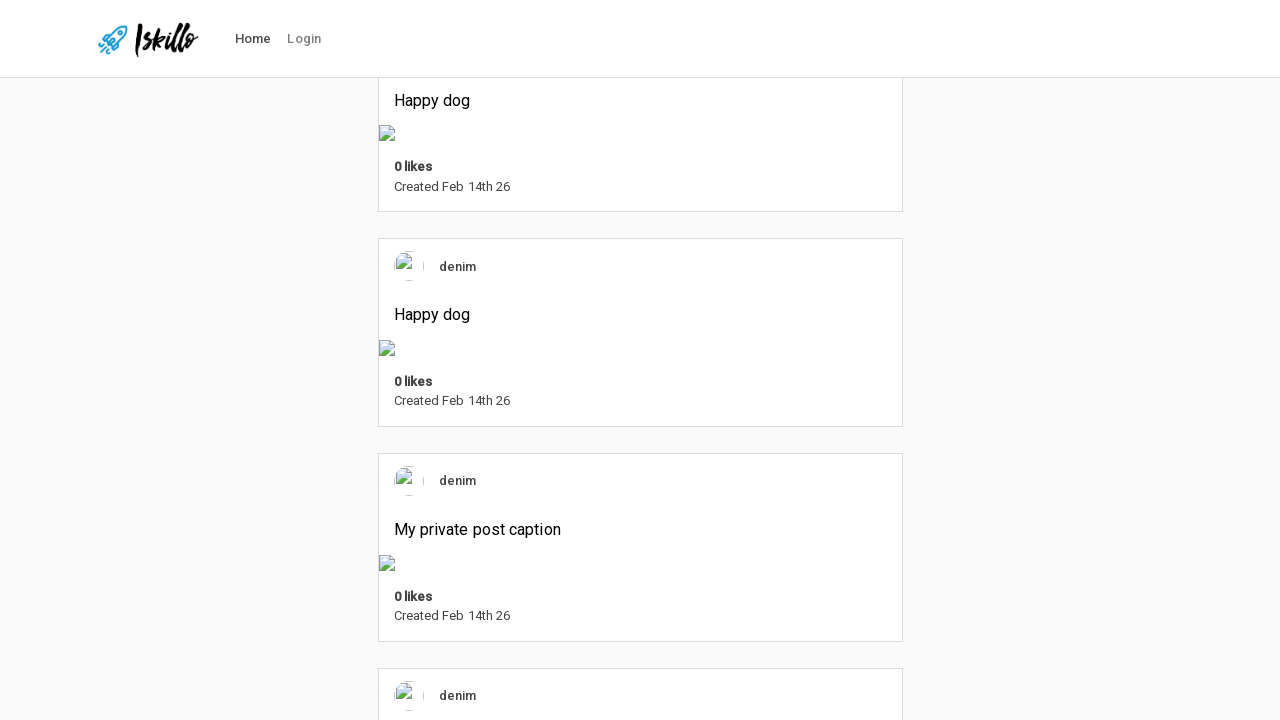

Waited 500ms before clicking image
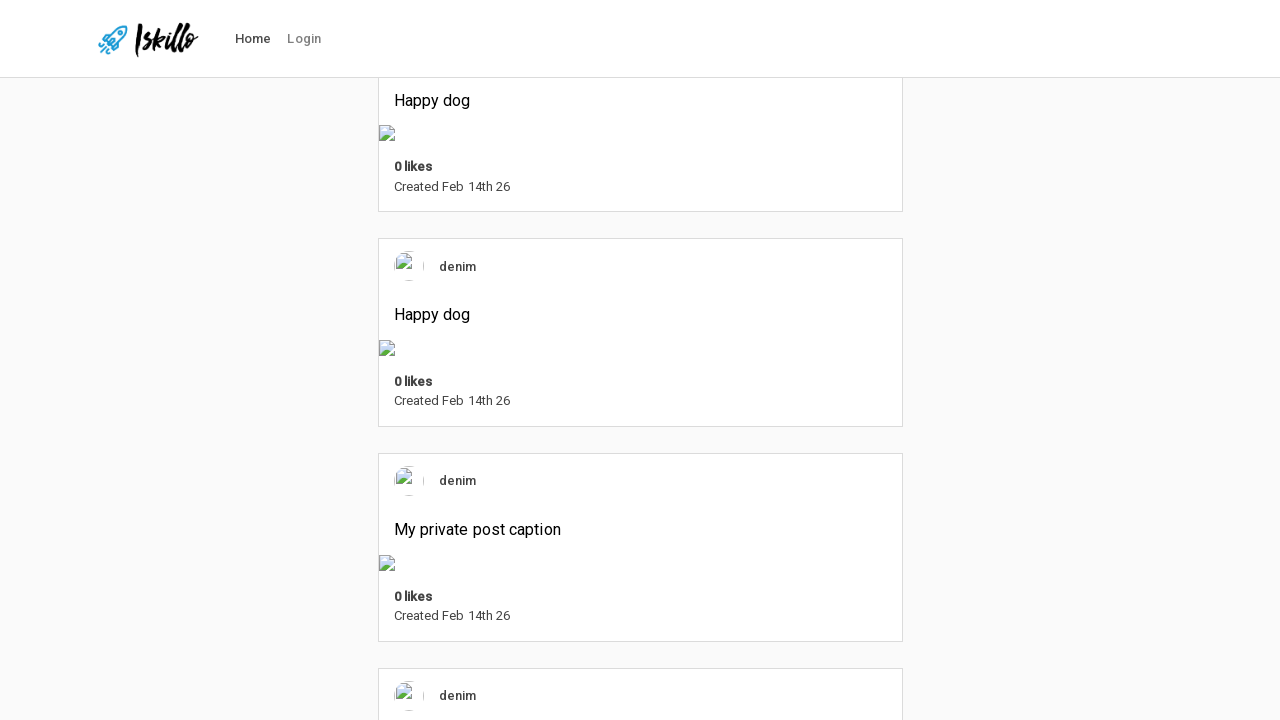

Clicked visible image during iteration 4/10 at (148, 39) on img >> nth=0
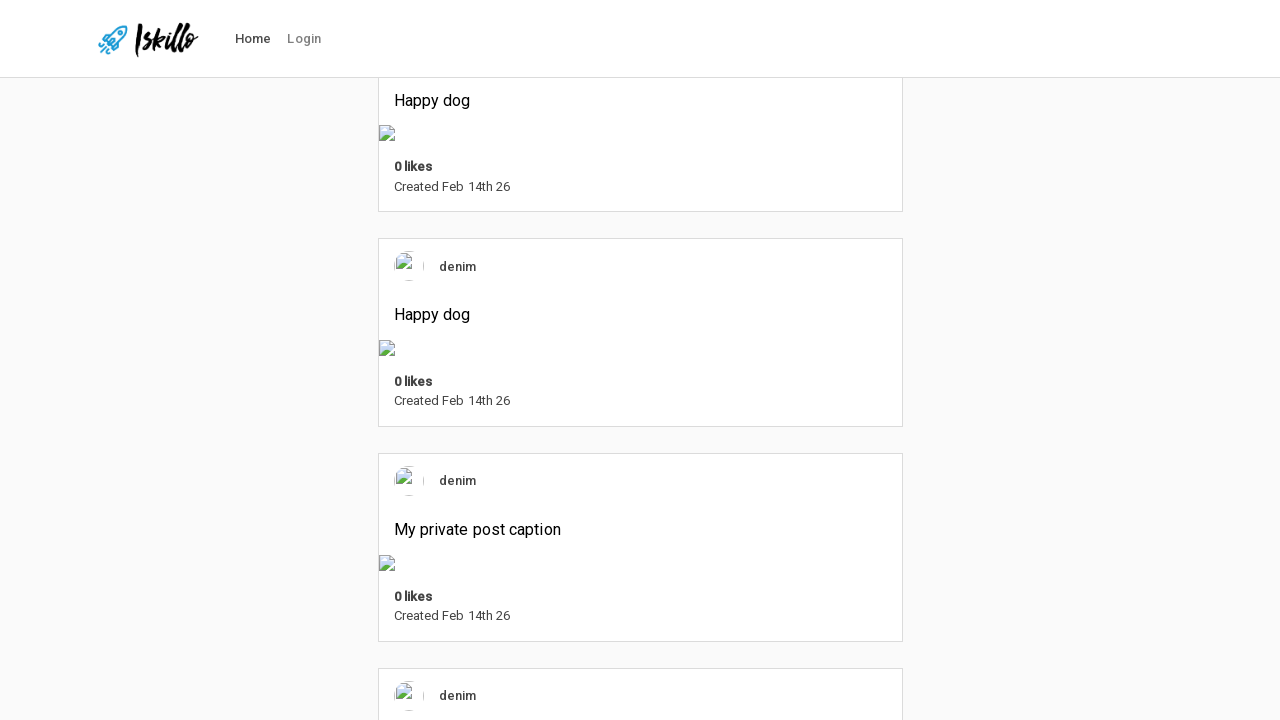

Pressed PageDown key (iteration 5/10)
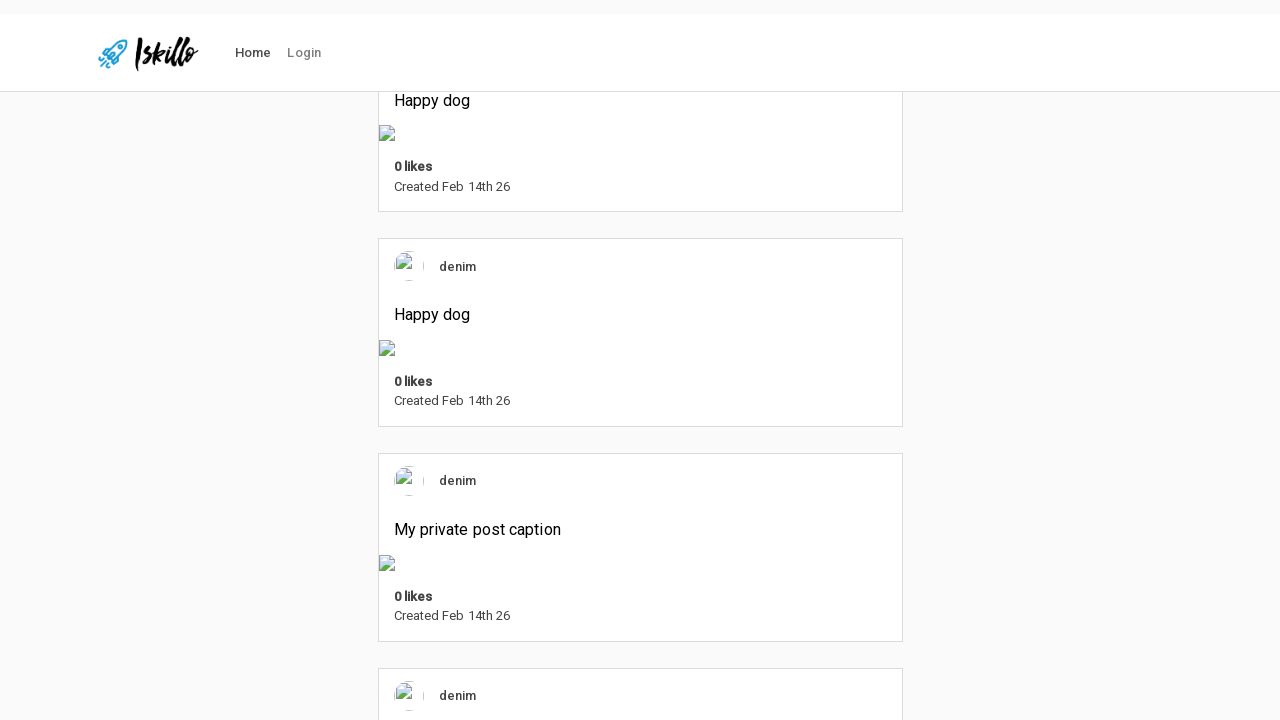

Waited 500ms for content to load
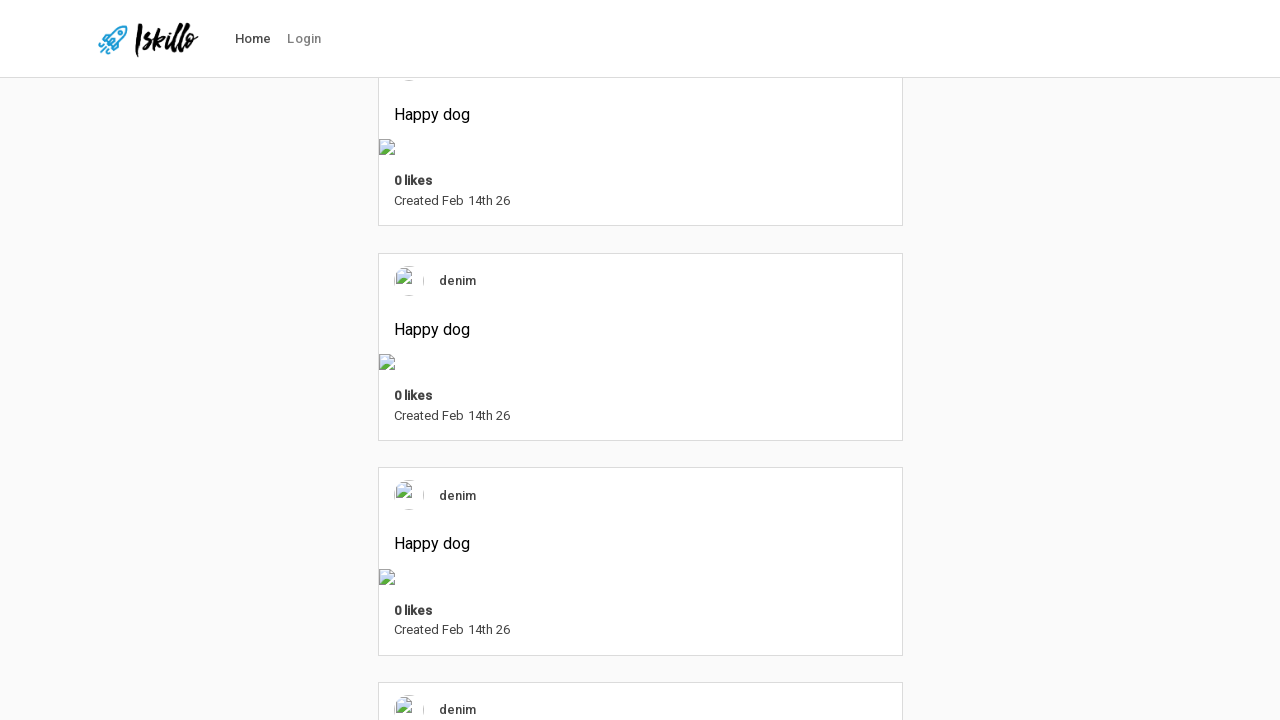

Located all images on page (found 46 images)
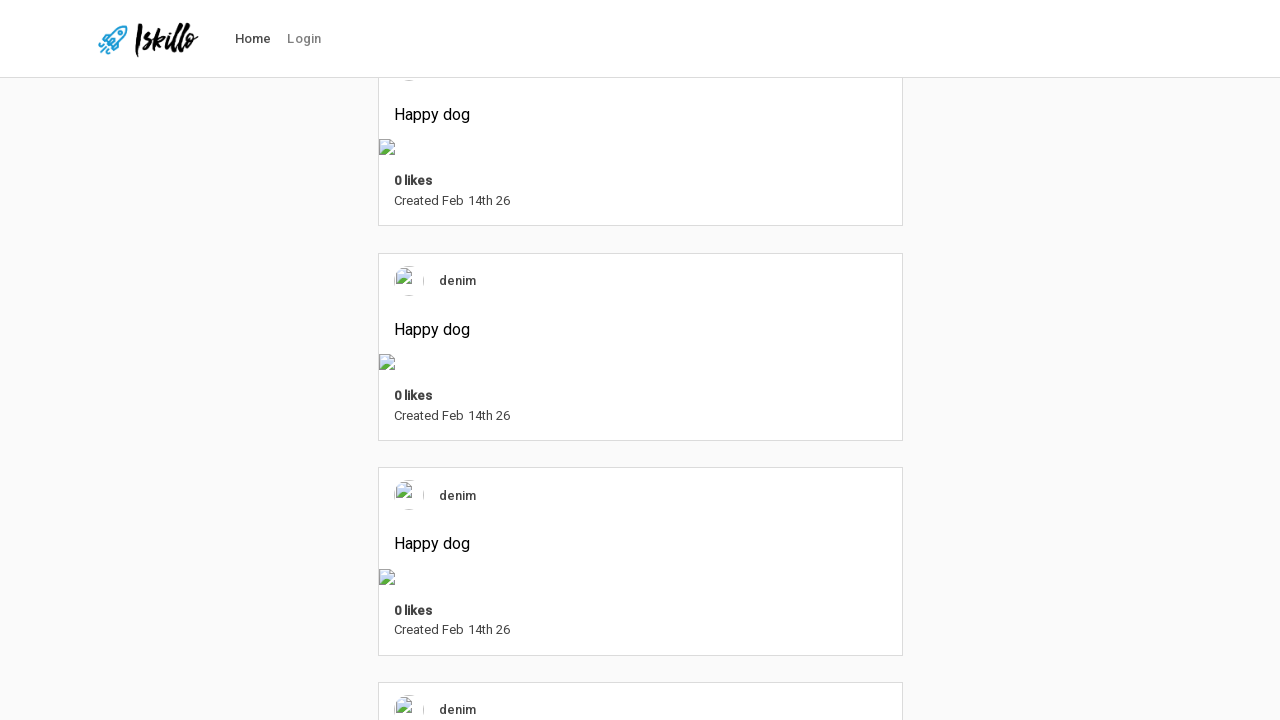

Waited 500ms before clicking image
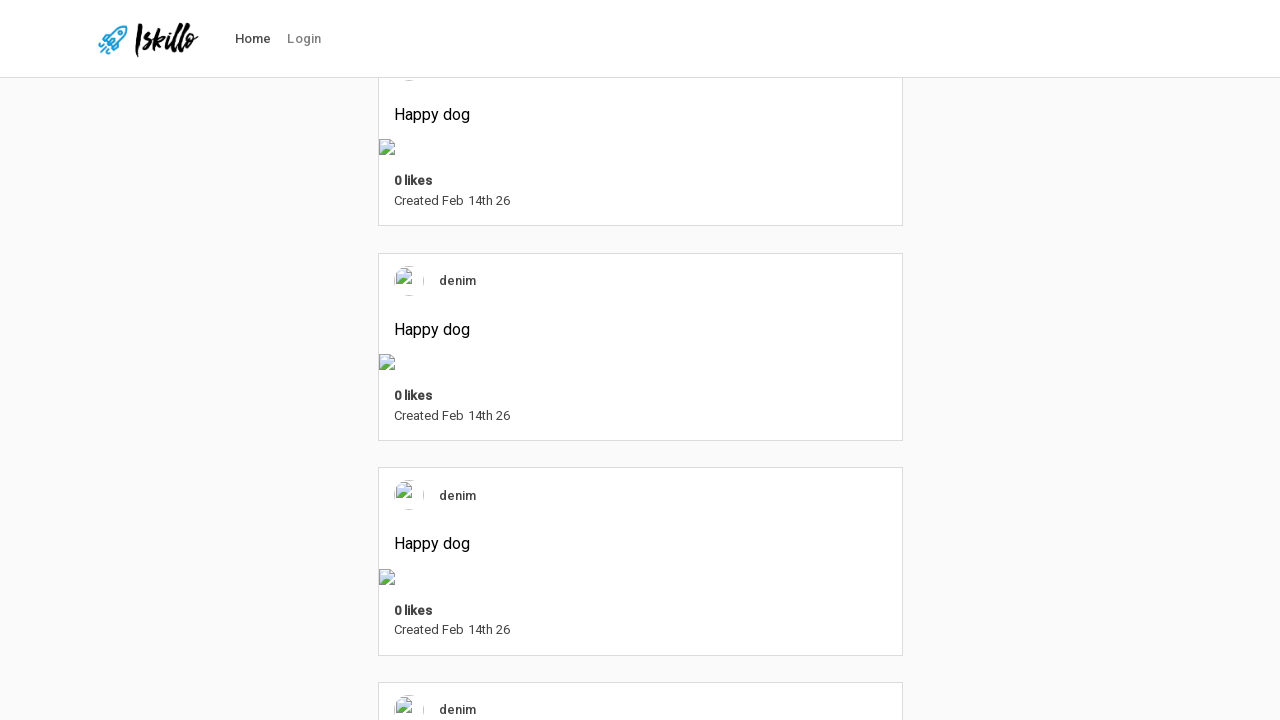

Clicked visible image during iteration 5/10 at (148, 39) on img >> nth=0
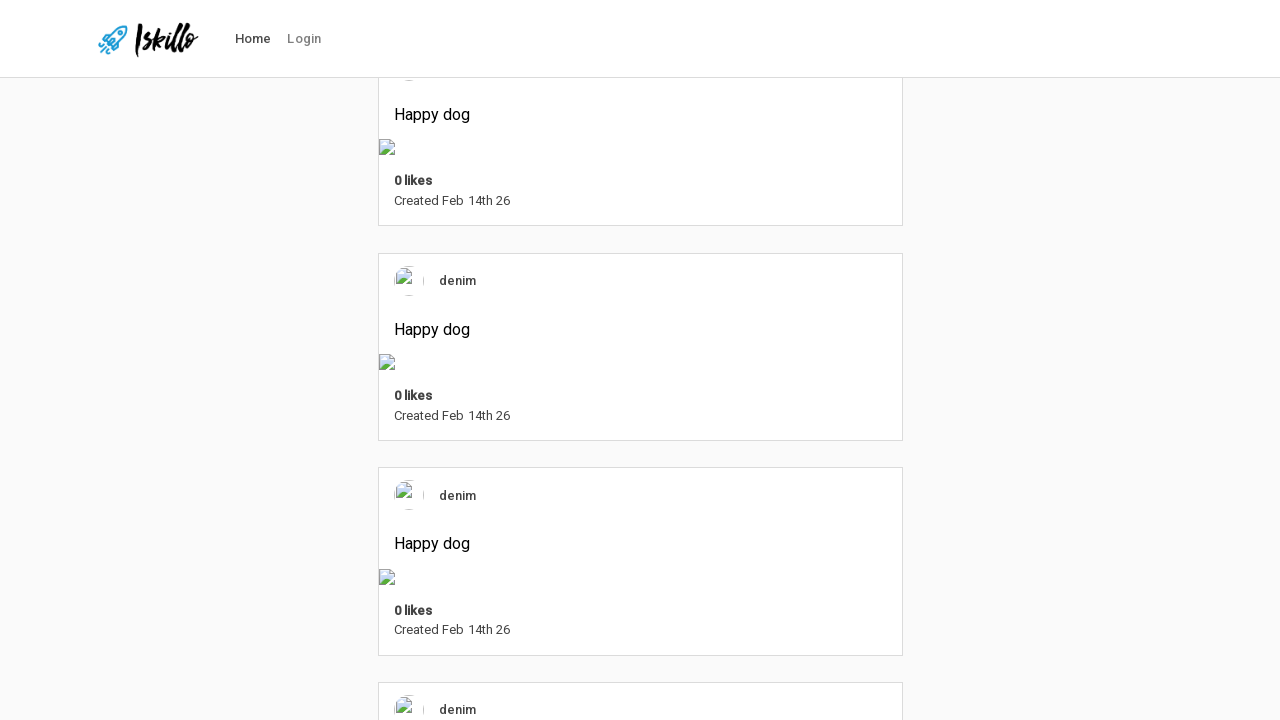

Pressed PageDown key (iteration 6/10)
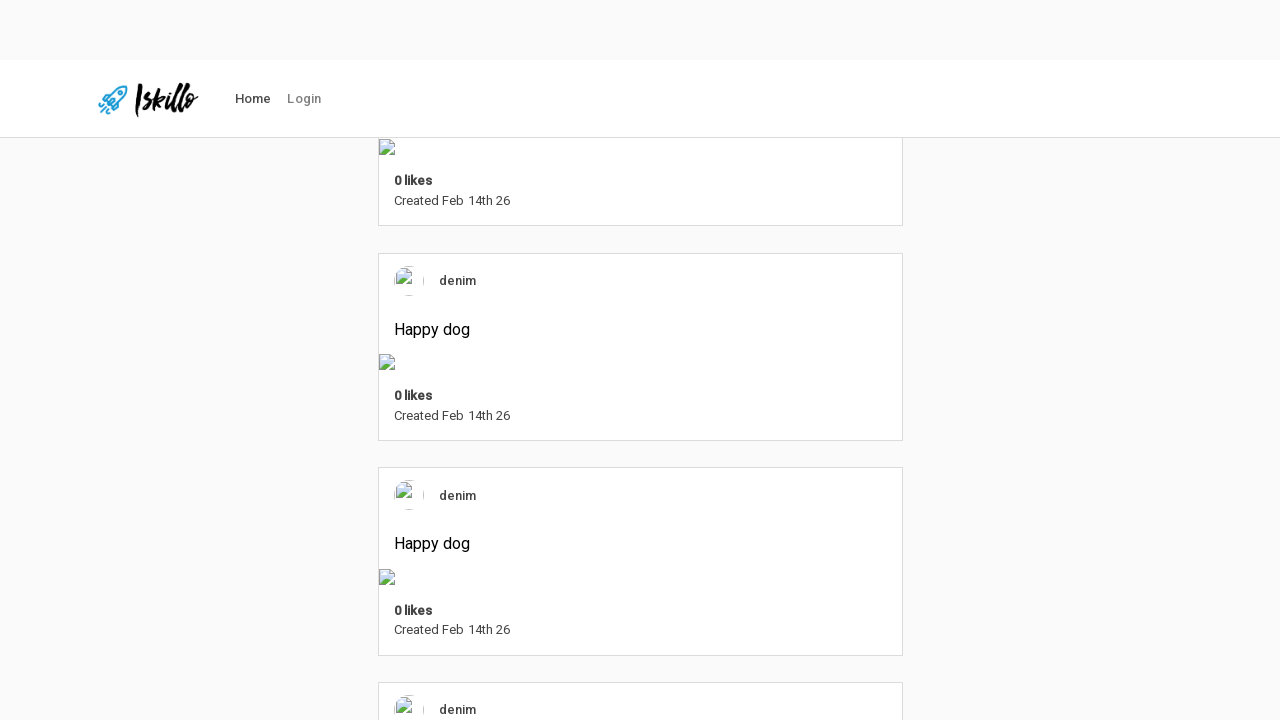

Waited 500ms for content to load
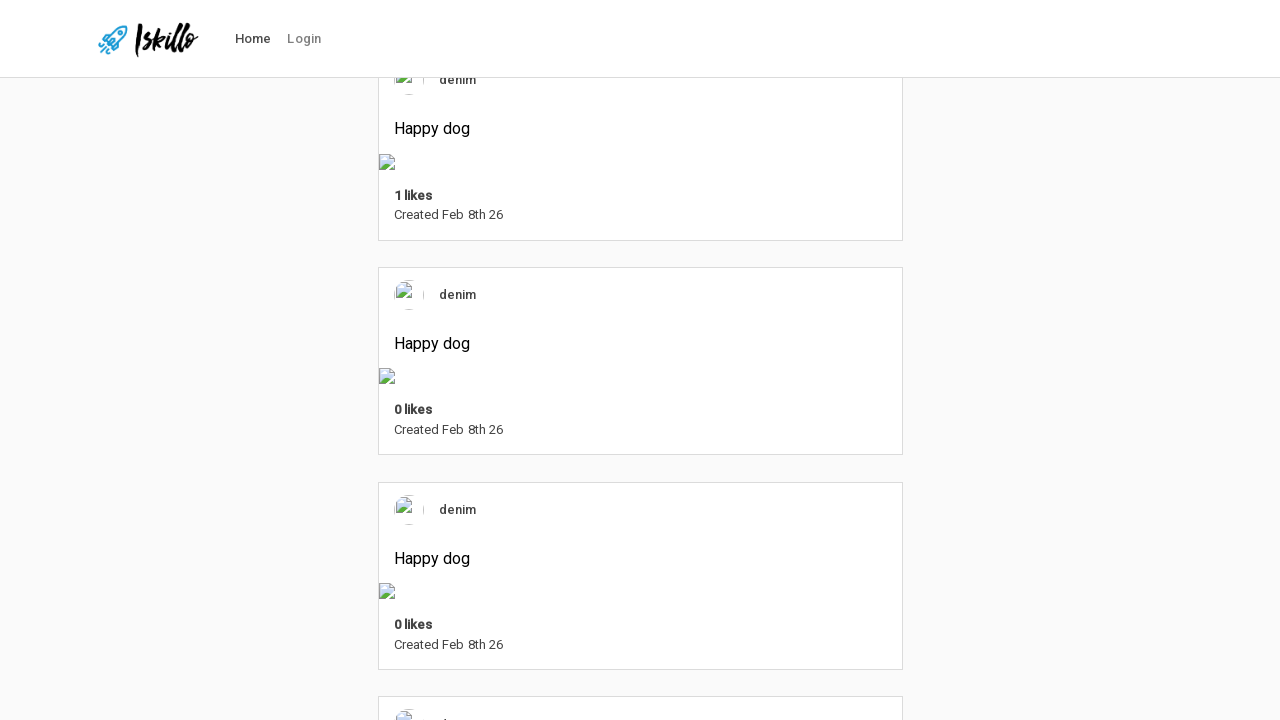

Located all images on page (found 52 images)
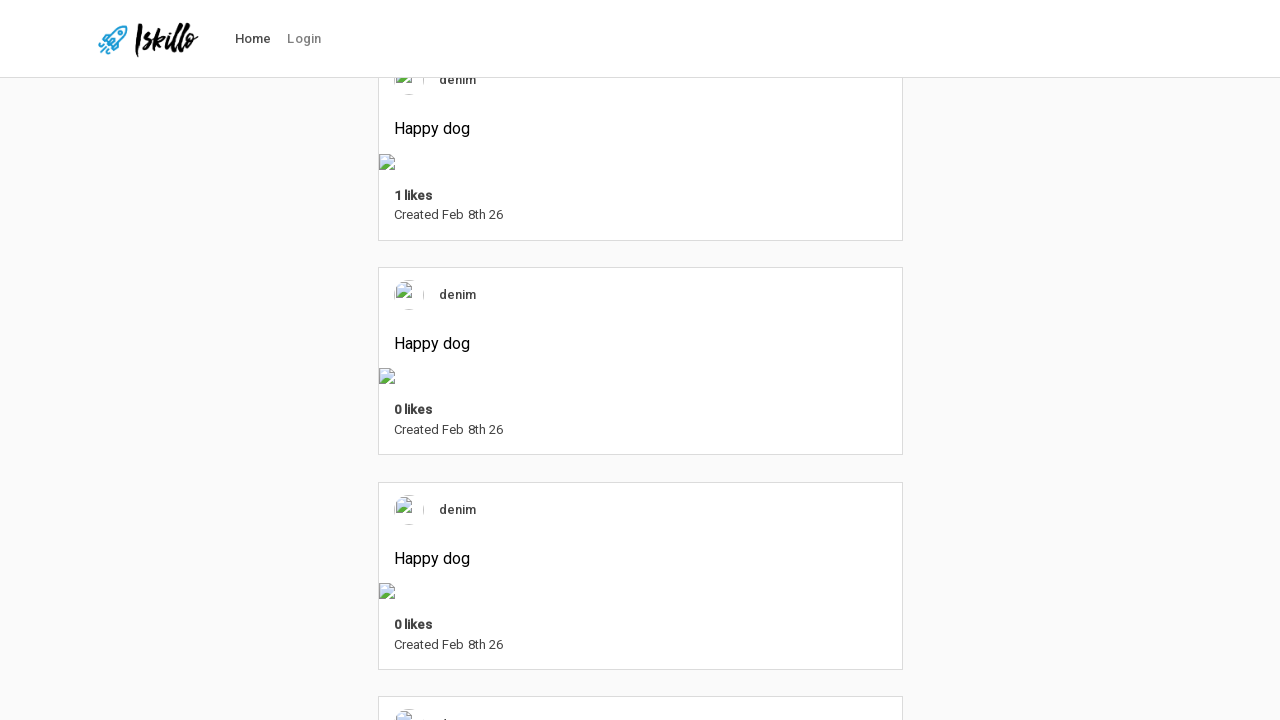

Waited 500ms before clicking image
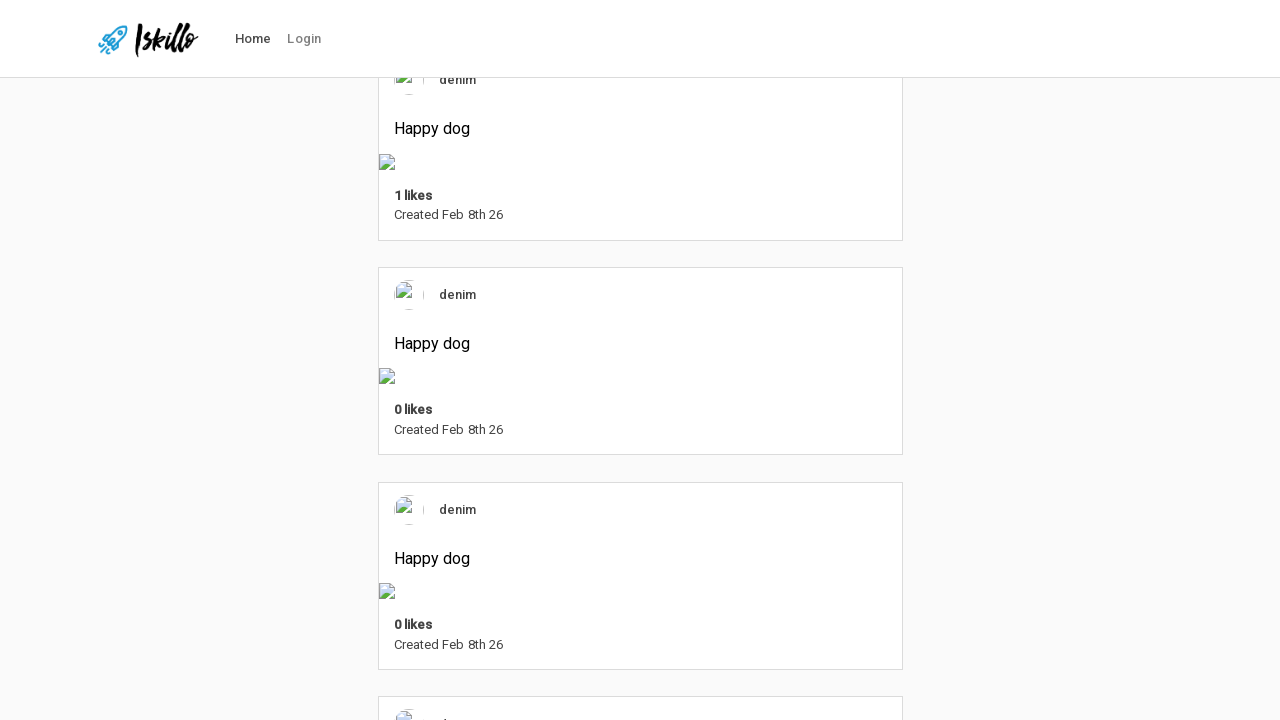

Clicked visible image during iteration 6/10 at (148, 39) on img >> nth=0
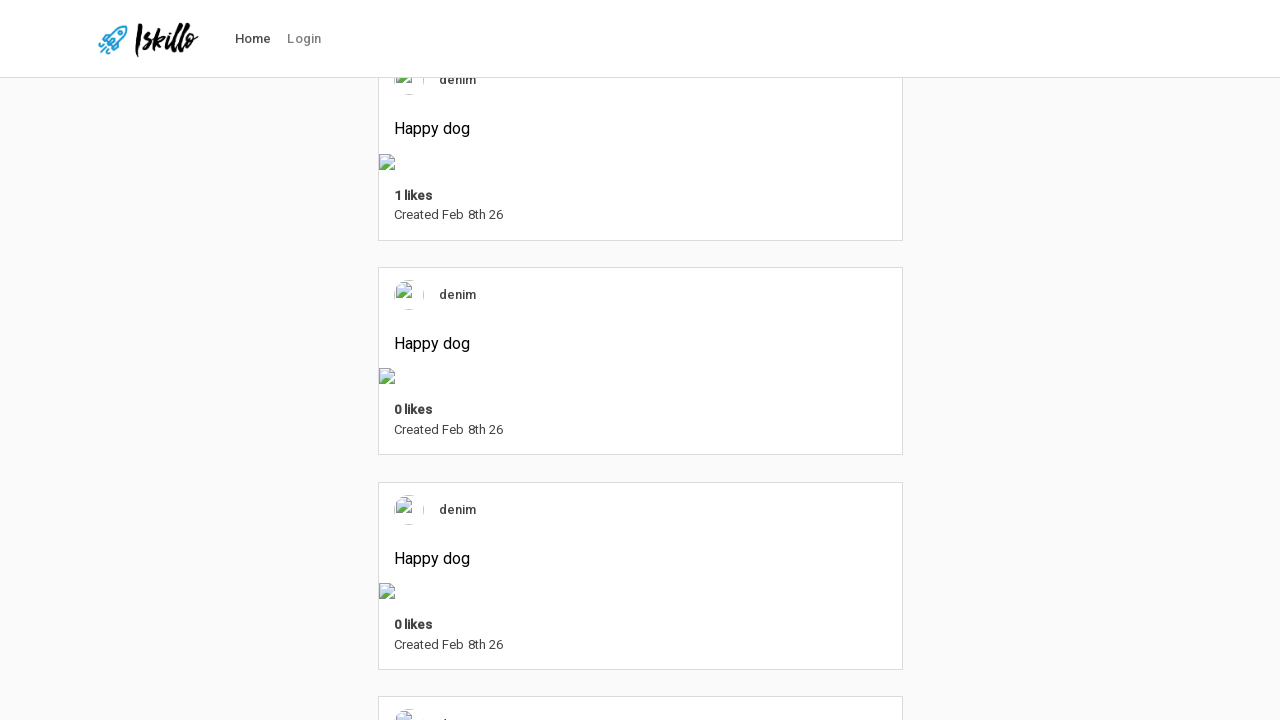

Pressed PageDown key (iteration 7/10)
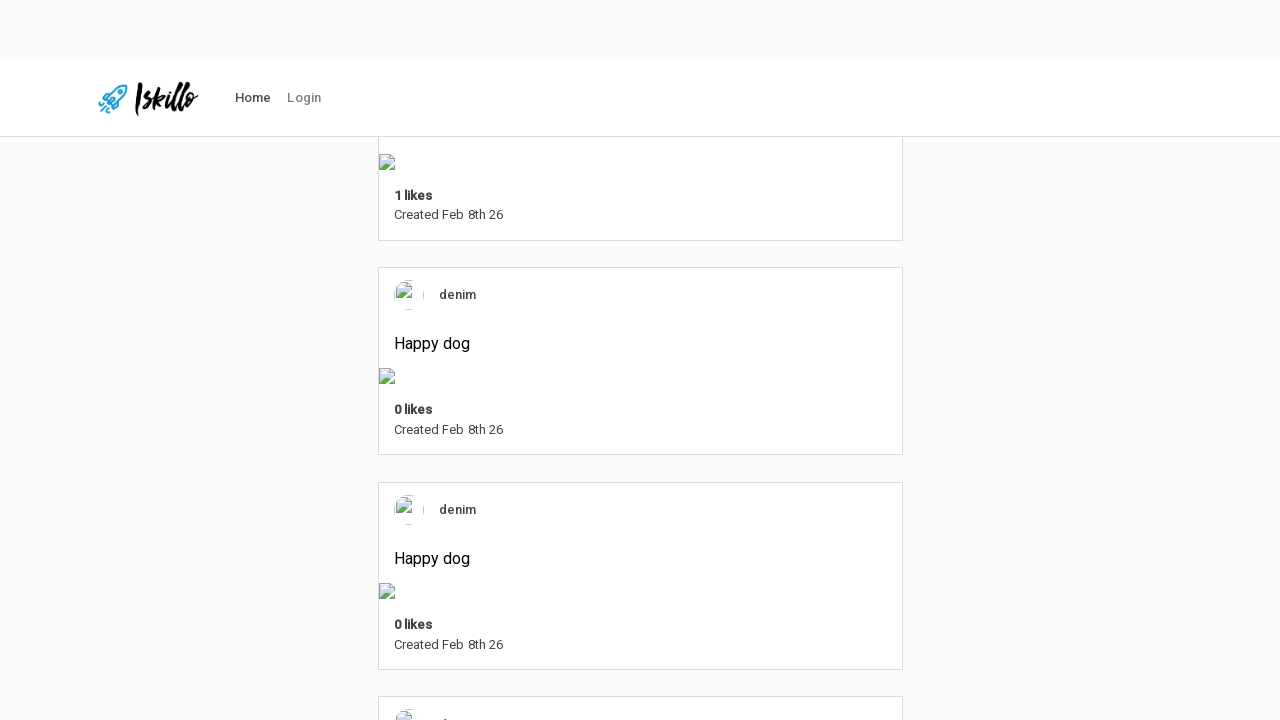

Waited 500ms for content to load
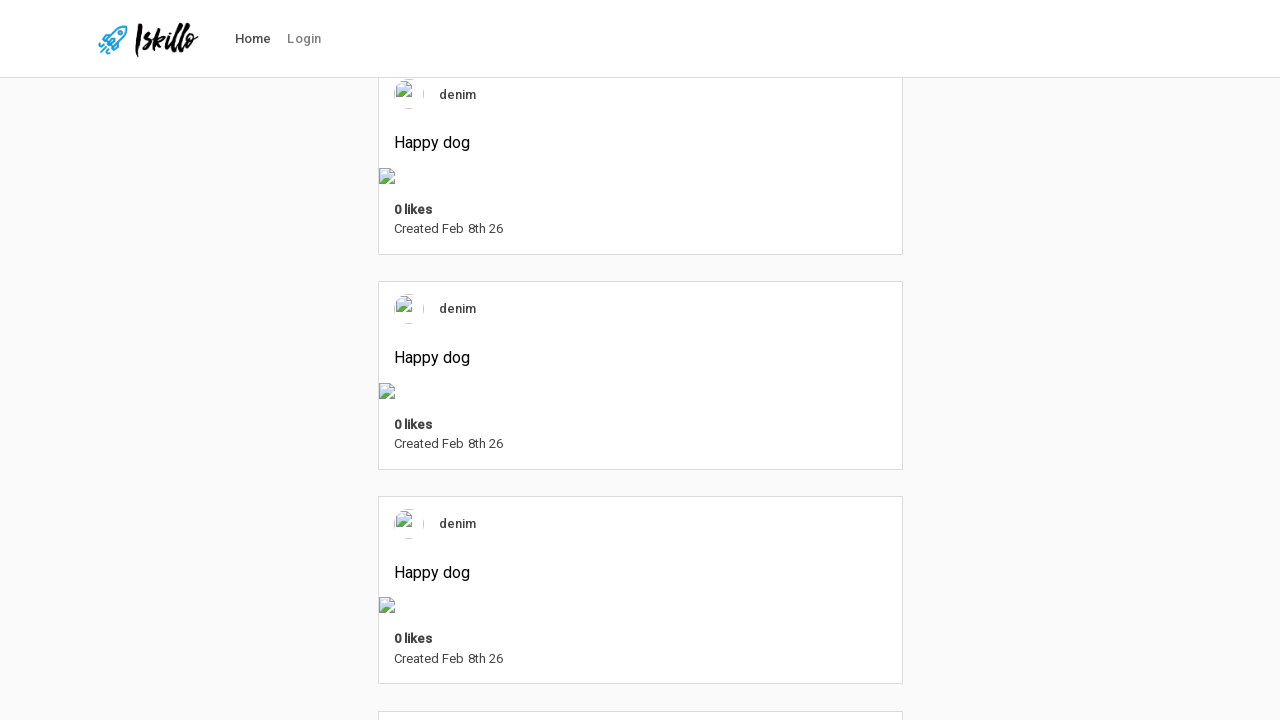

Located all images on page (found 58 images)
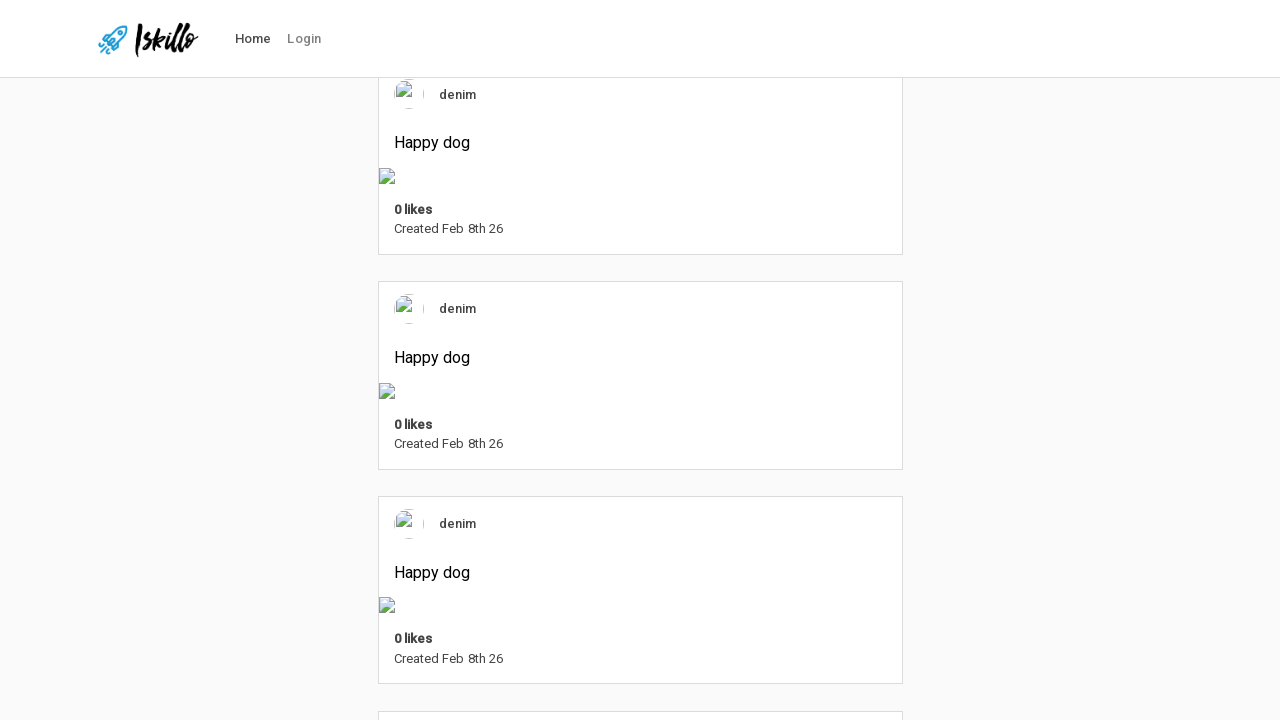

Waited 500ms before clicking image
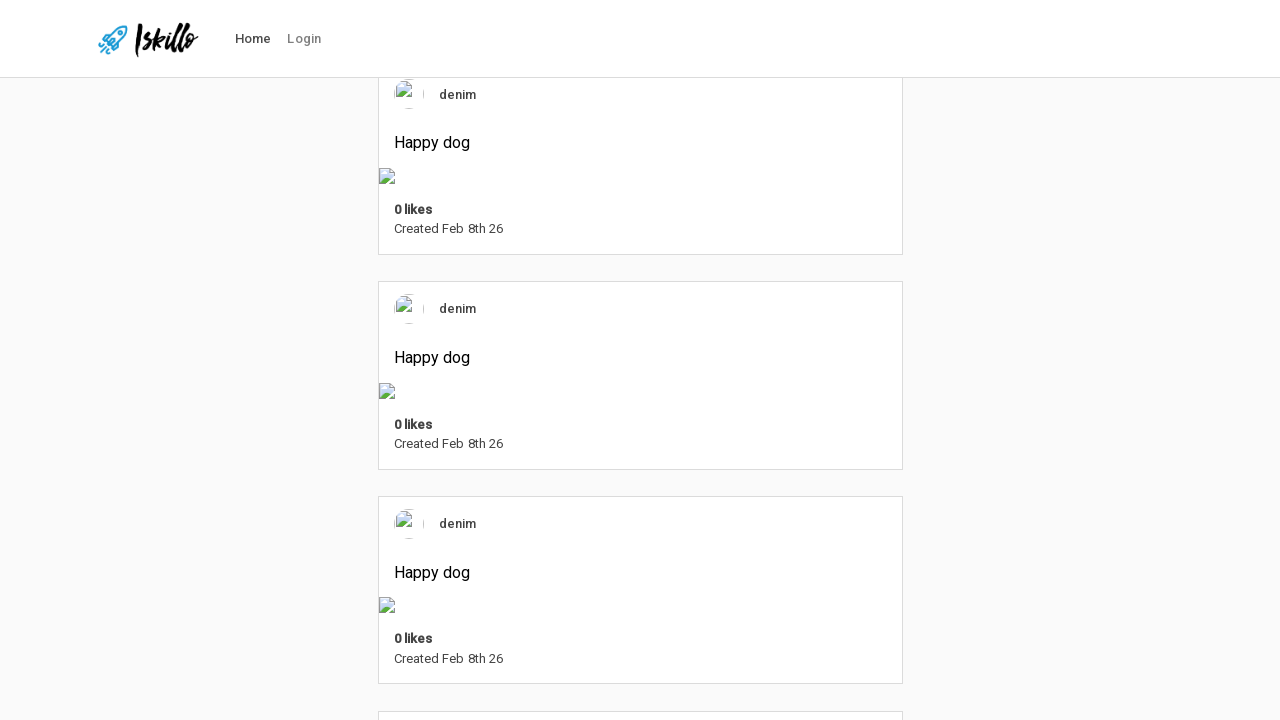

Clicked visible image during iteration 7/10 at (148, 39) on img >> nth=0
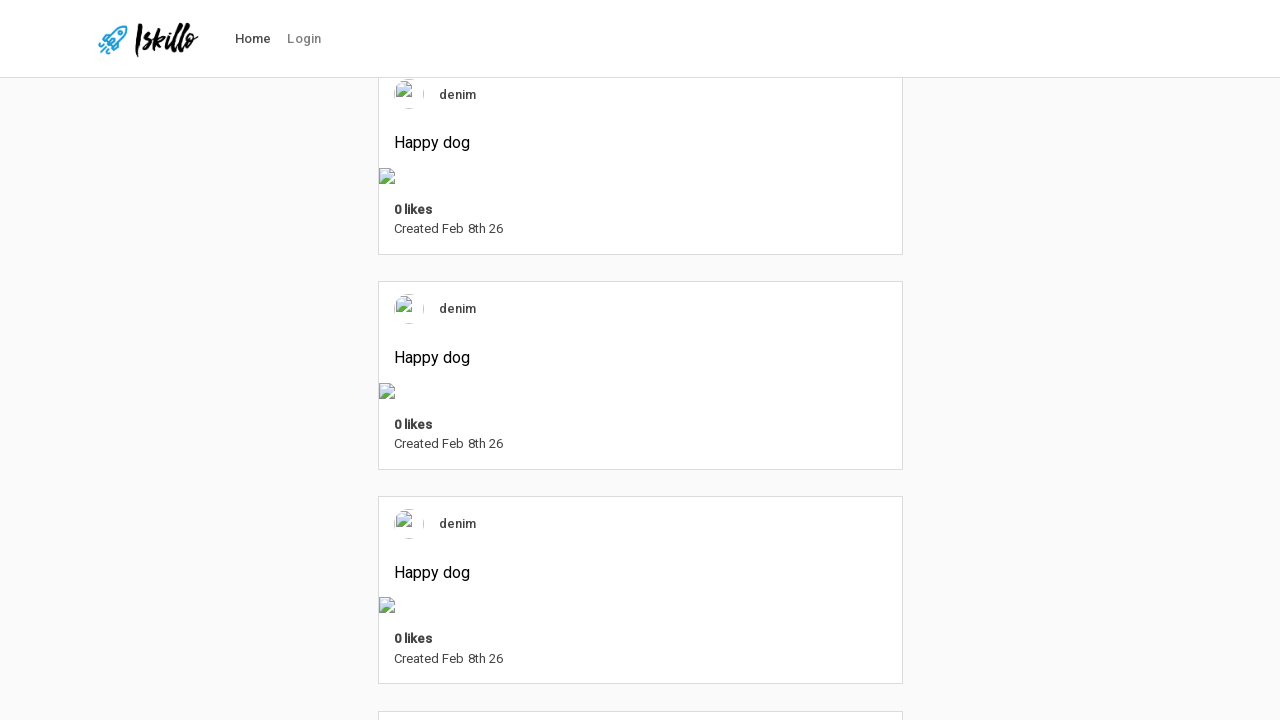

Pressed PageDown key (iteration 8/10)
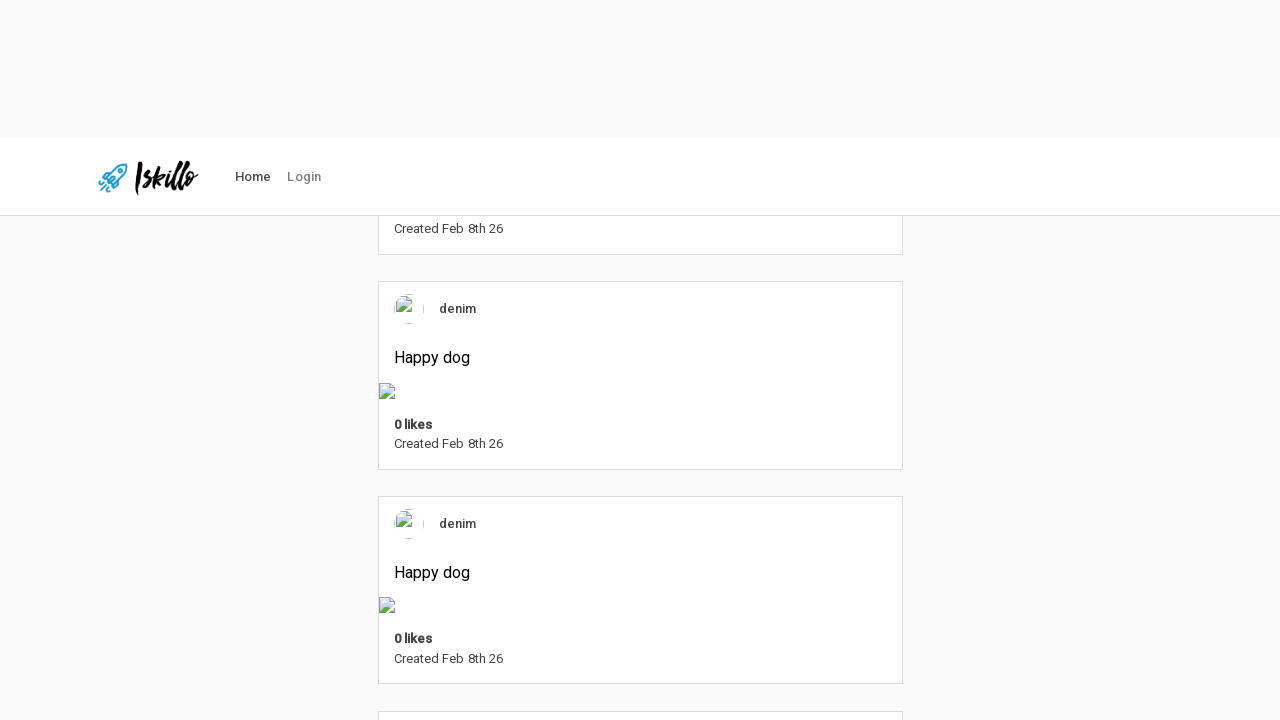

Waited 500ms for content to load
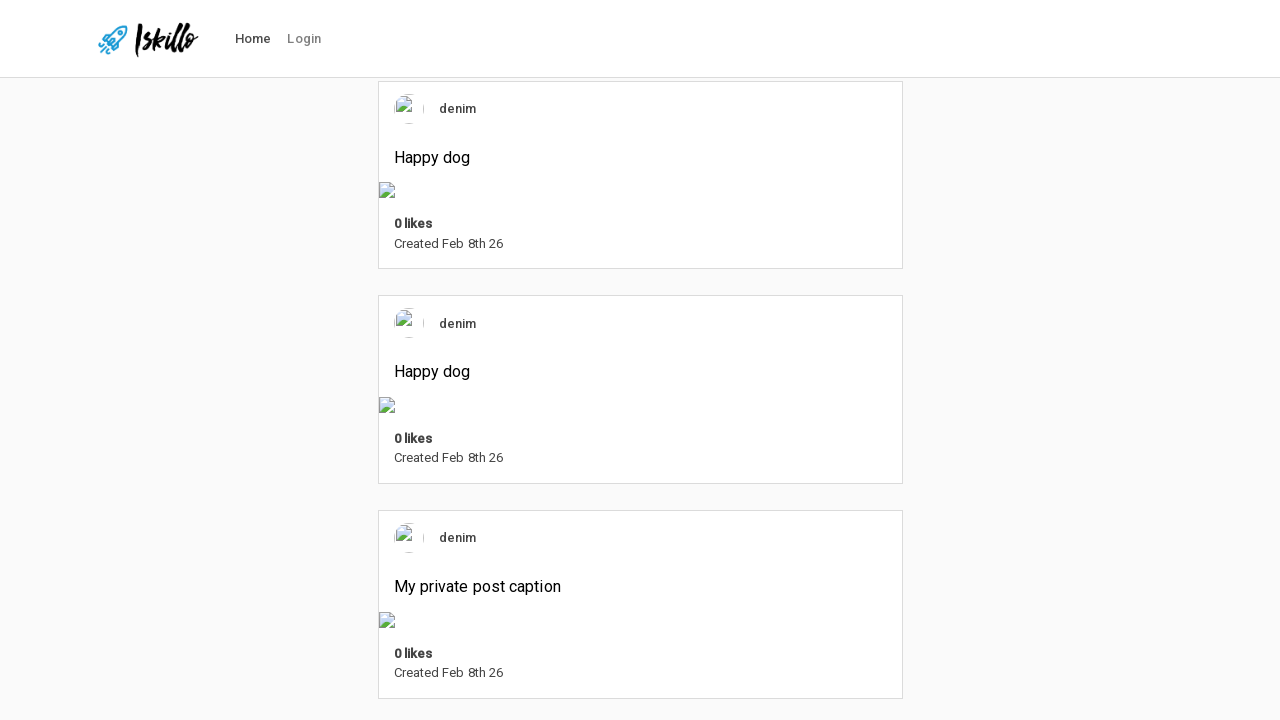

Located all images on page (found 64 images)
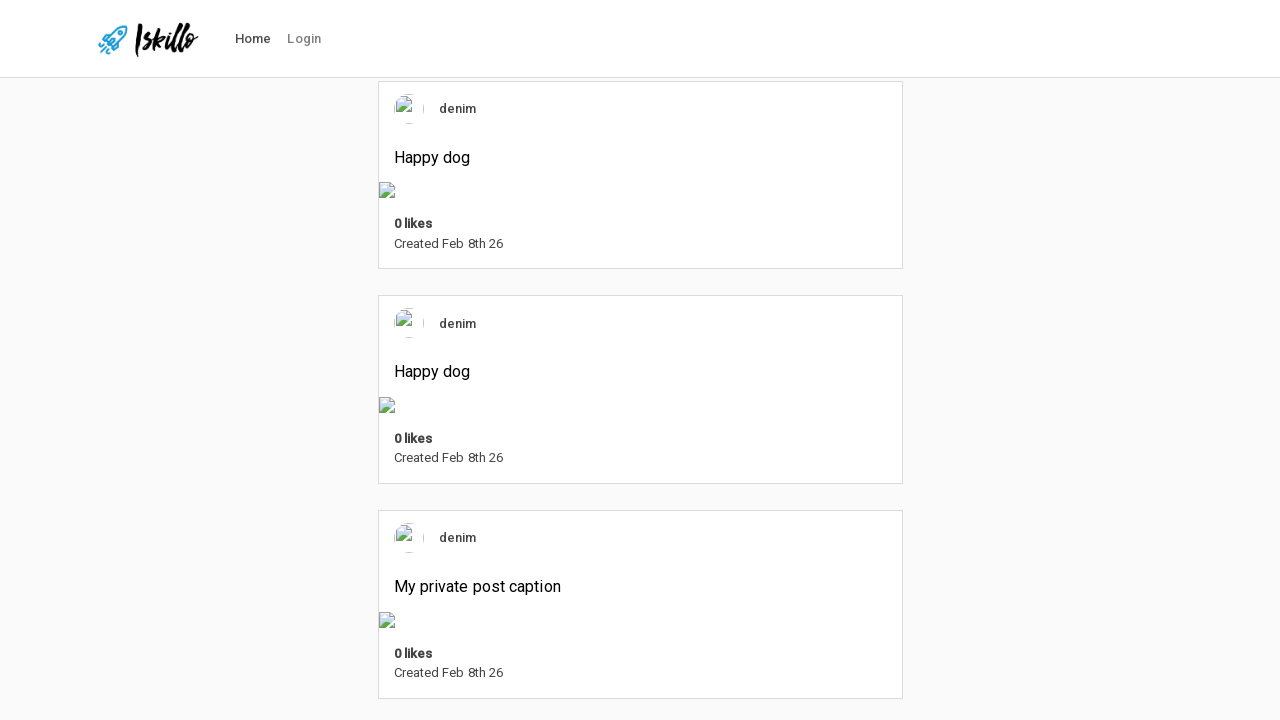

Waited 500ms before clicking image
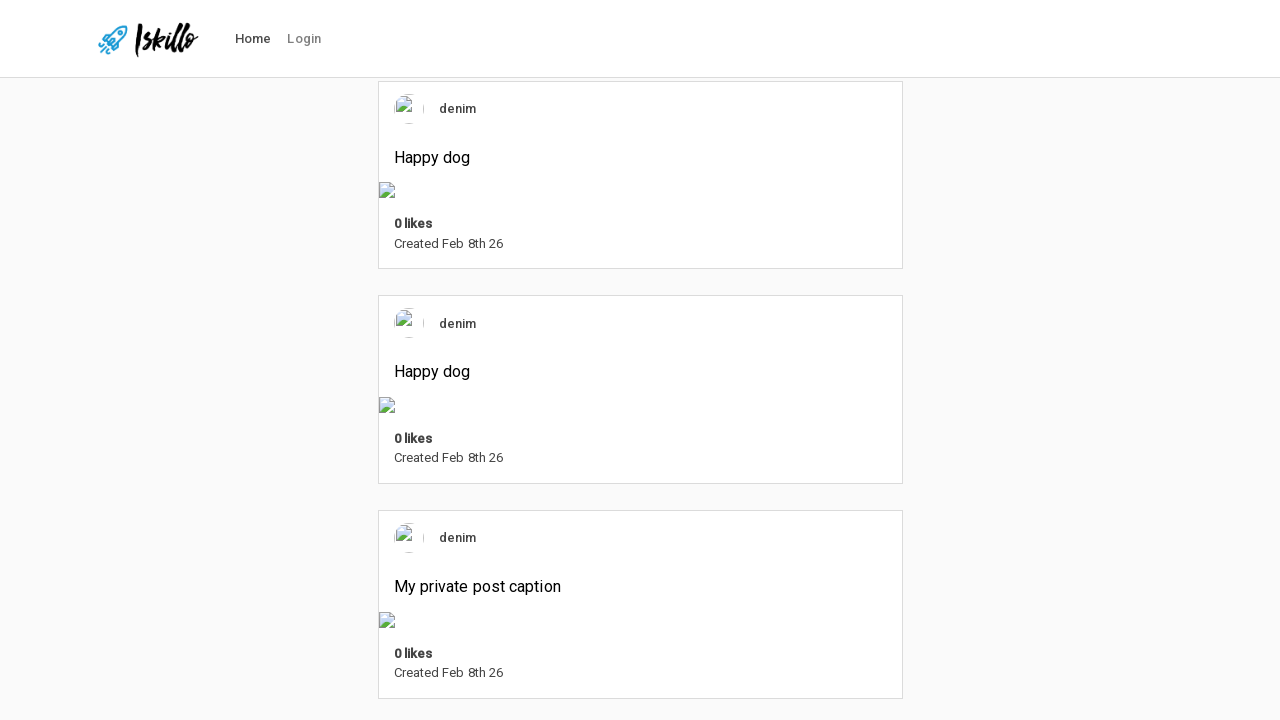

Clicked visible image during iteration 8/10 at (148, 39) on img >> nth=0
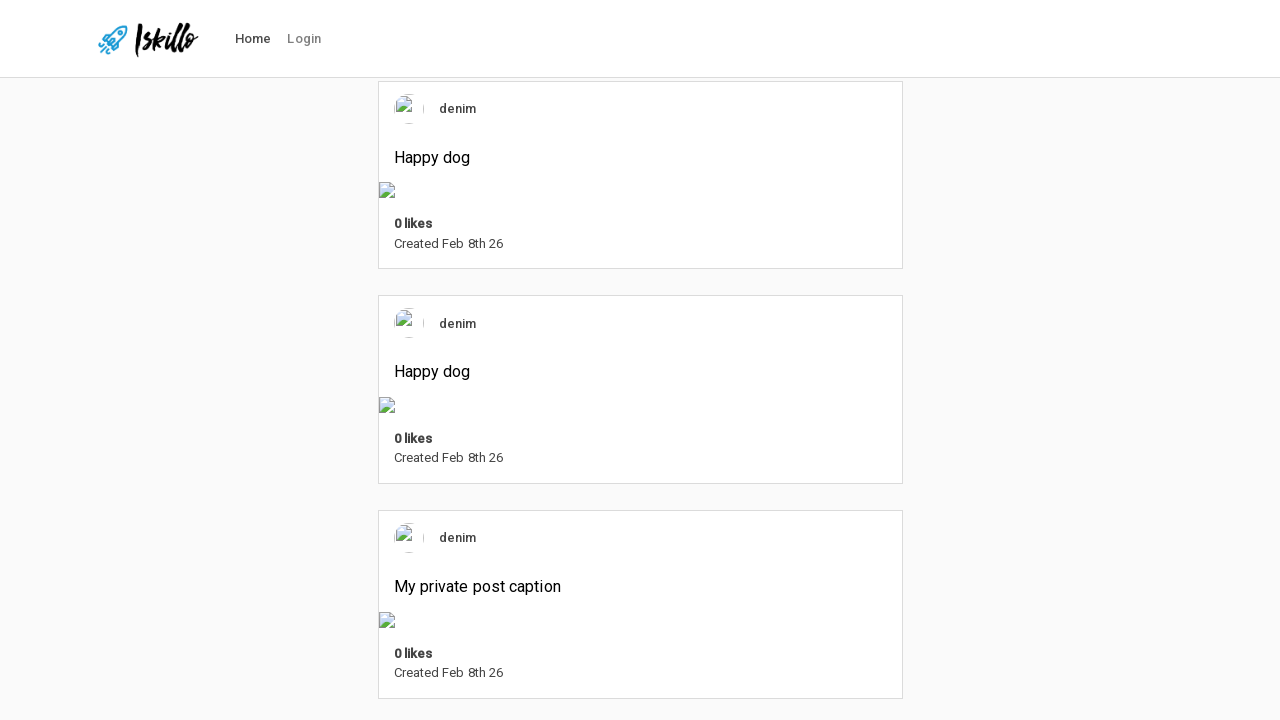

Pressed PageDown key (iteration 9/10)
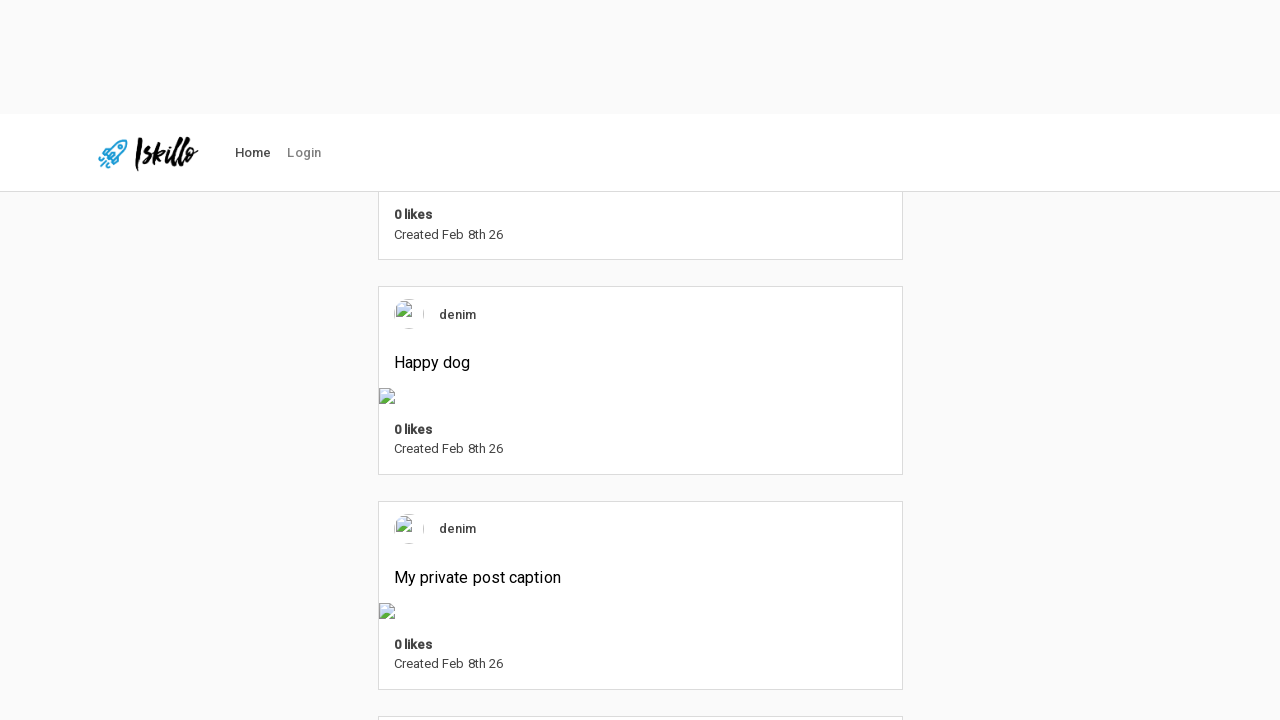

Waited 500ms for content to load
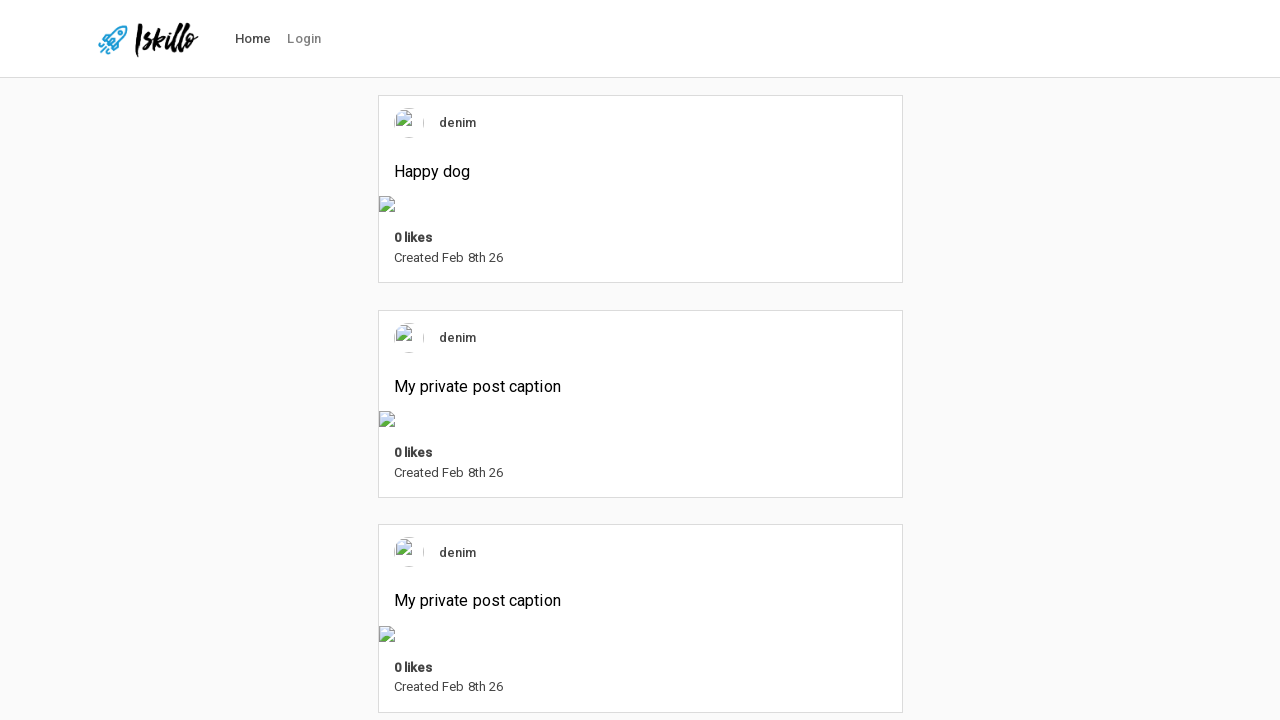

Located all images on page (found 70 images)
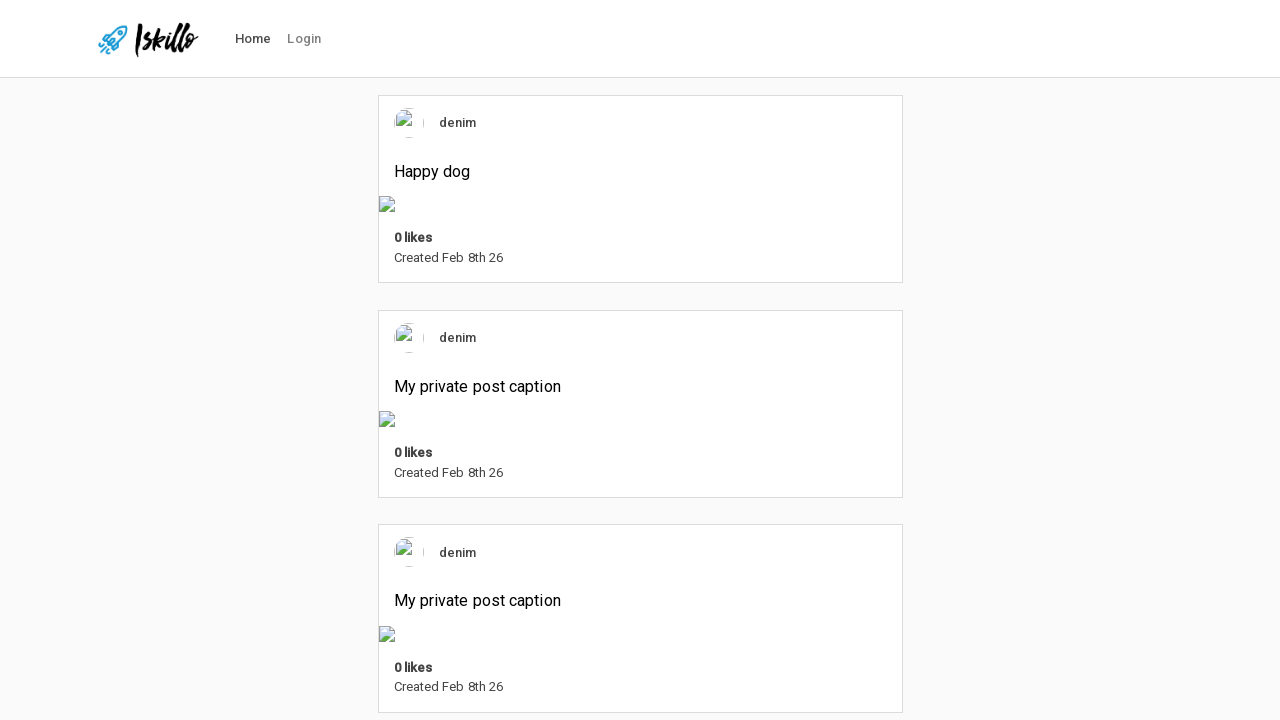

Waited 500ms before clicking image
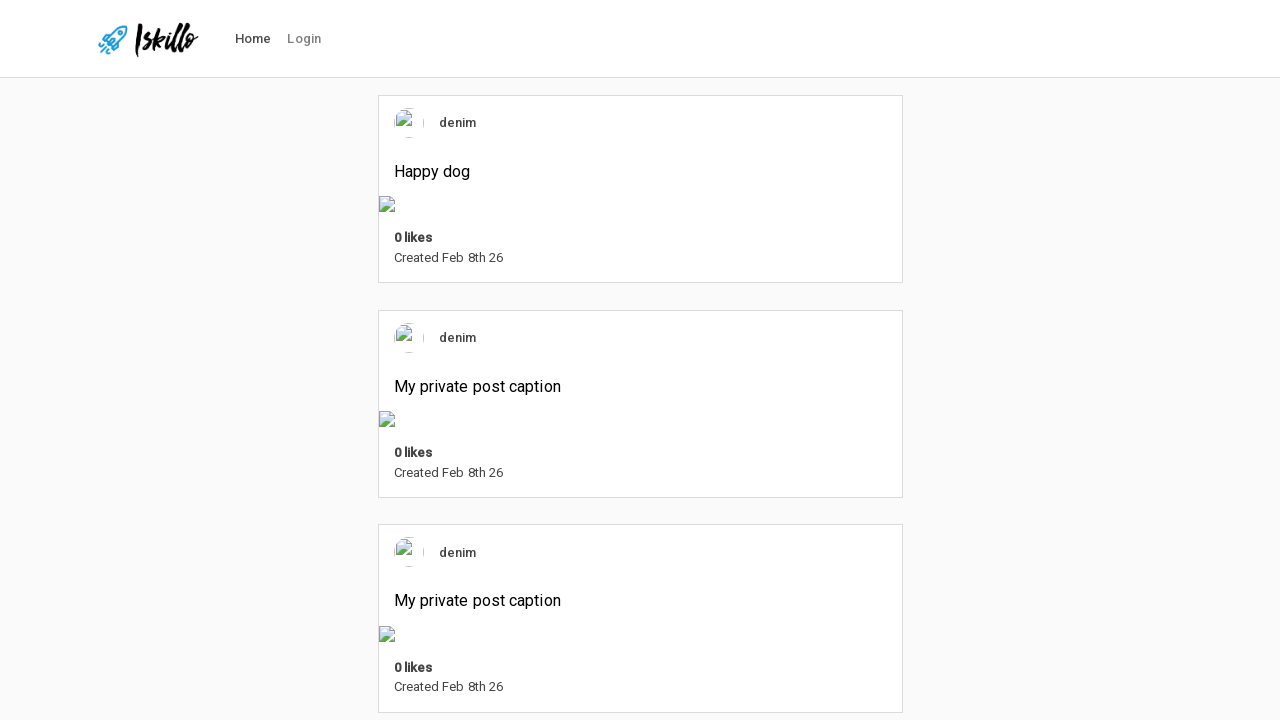

Clicked visible image during iteration 9/10 at (148, 39) on img >> nth=0
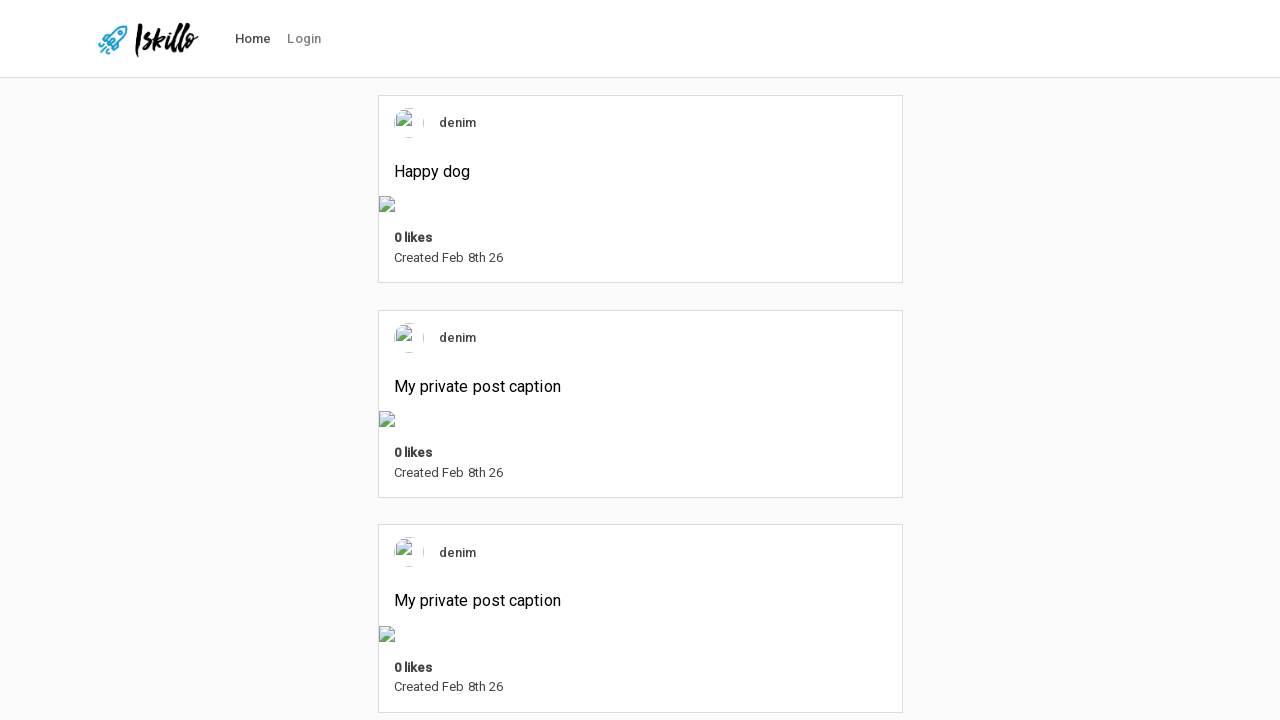

Pressed PageDown key (iteration 10/10)
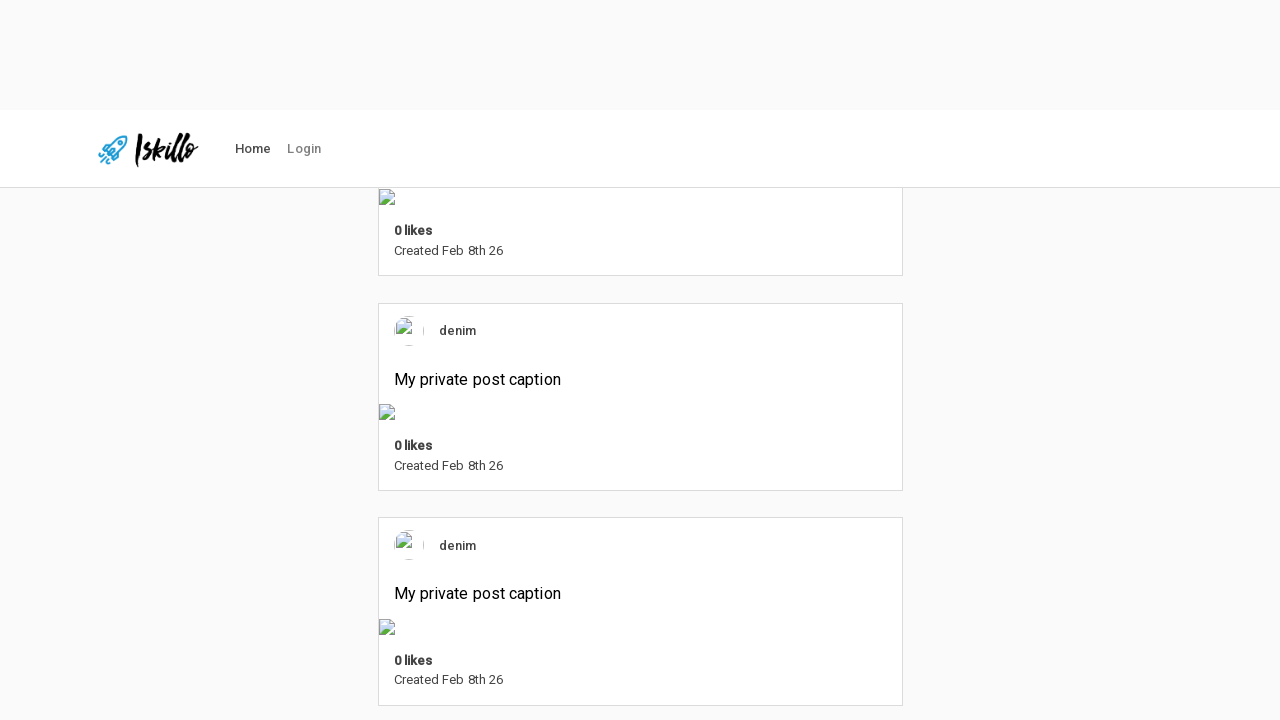

Waited 500ms for content to load
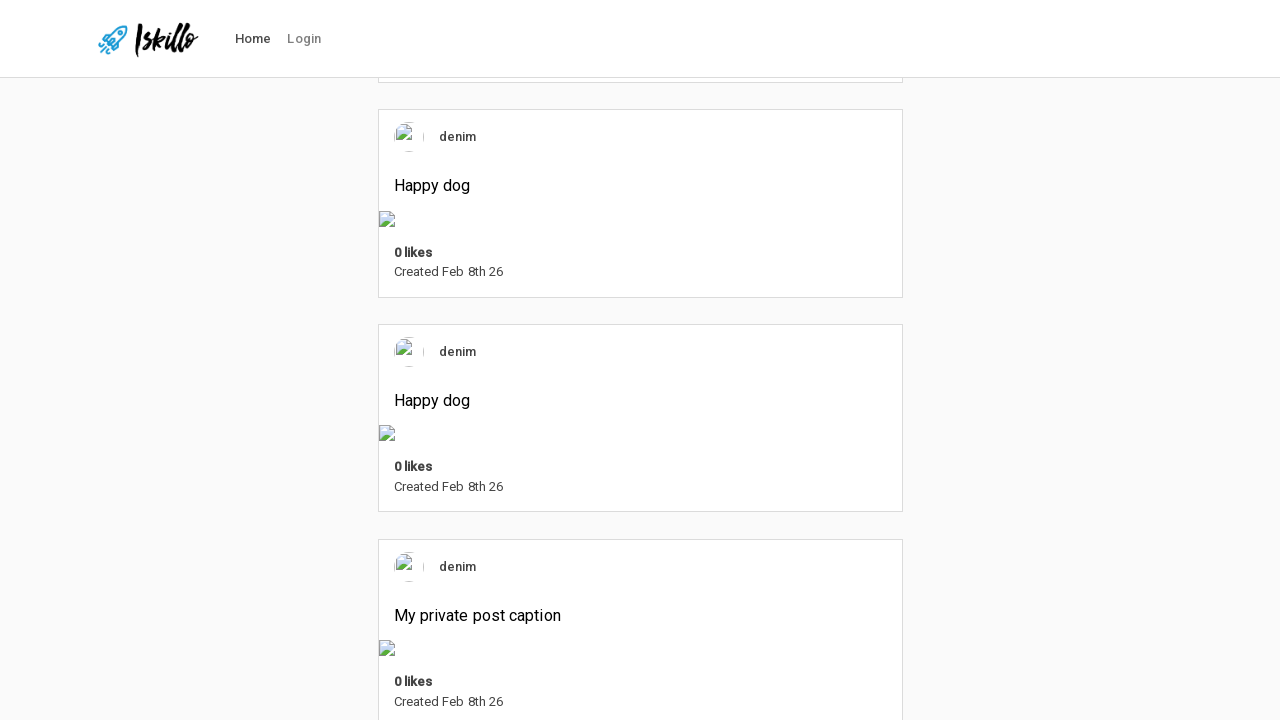

Located all images on page (found 82 images)
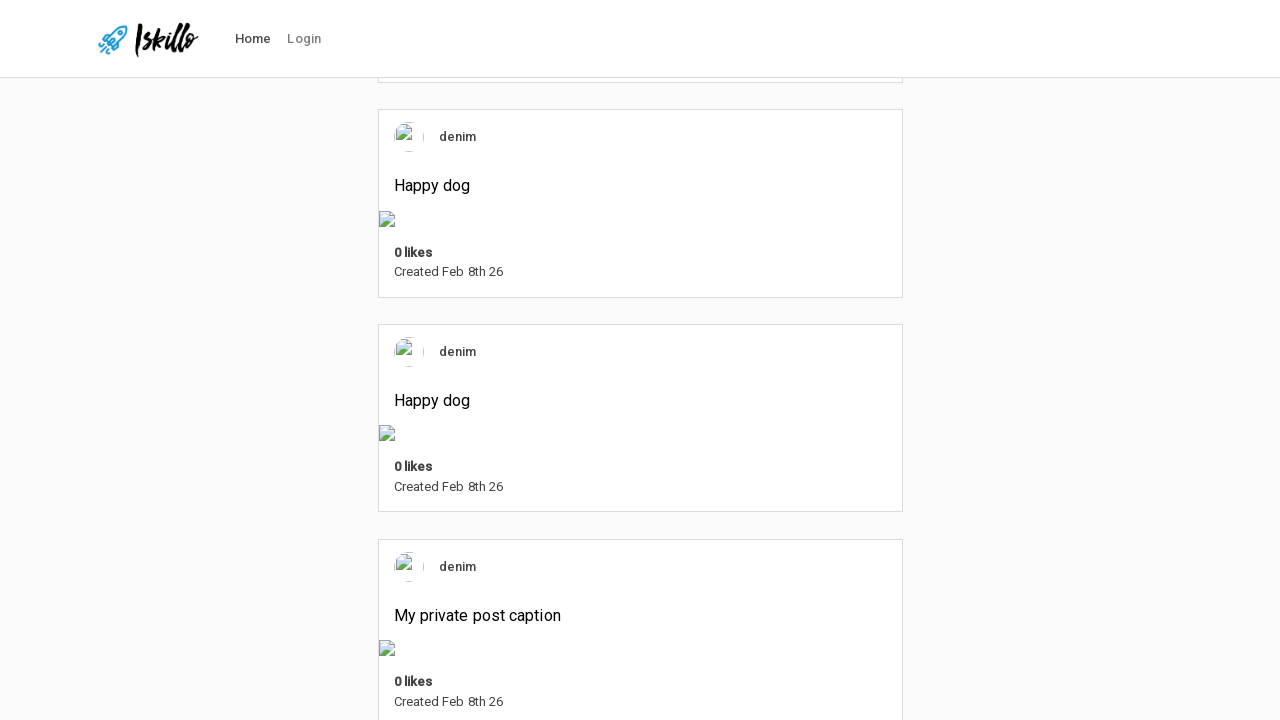

Waited 500ms before clicking image
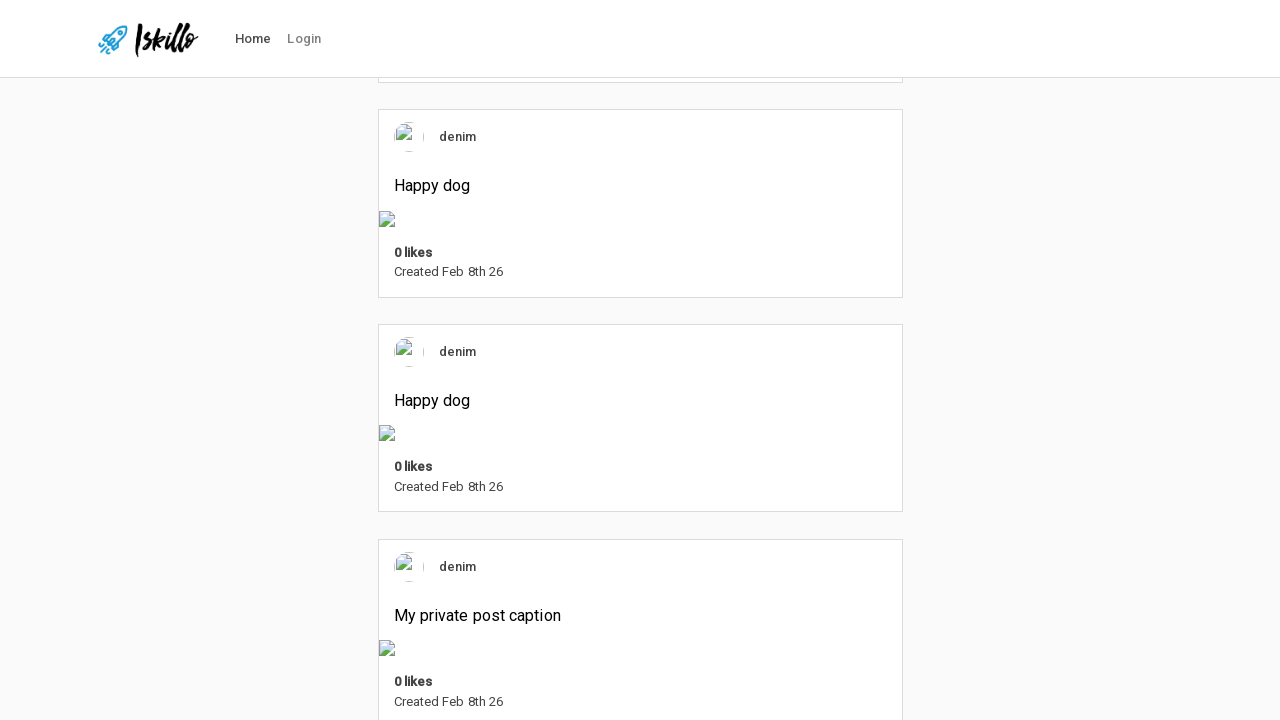

Clicked visible image during iteration 10/10 at (148, 39) on img >> nth=0
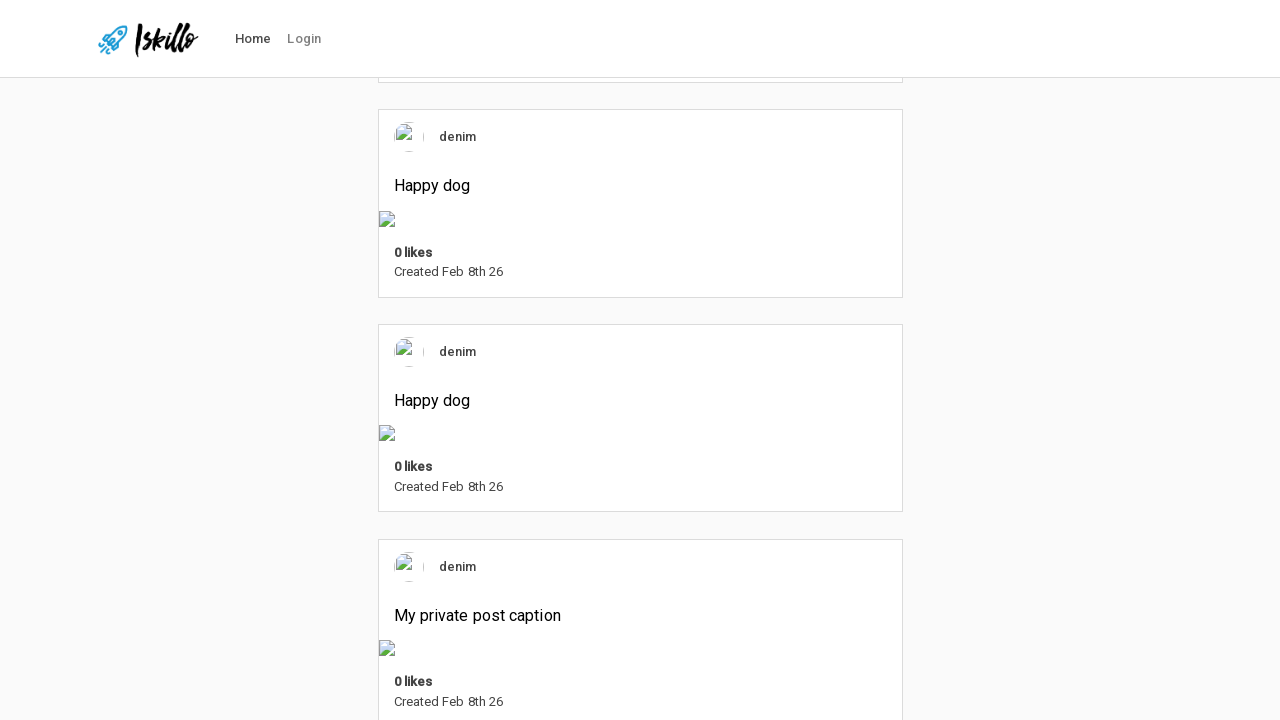

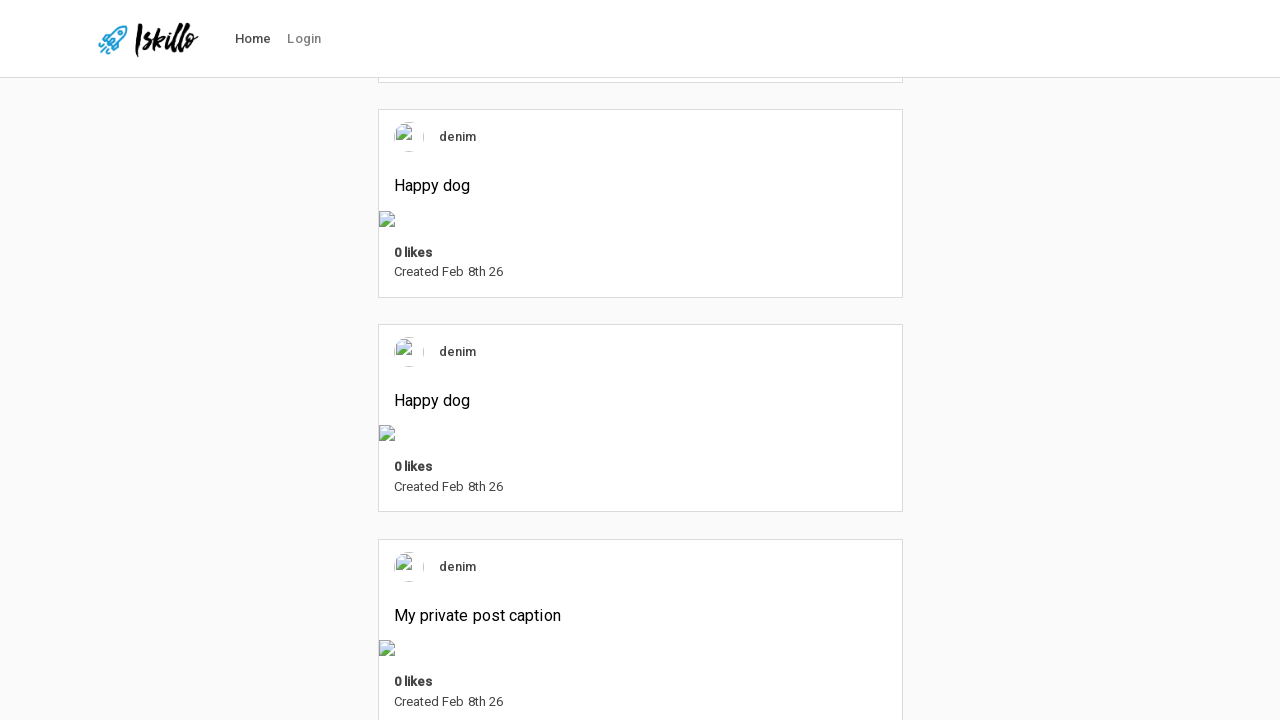